Tests infinite scroll functionality by scrolling 750 pixels down 10 times, then scrolling 750 pixels up 10 times using JavaScript execution

Starting URL: https://practice.cydeo.com/infinite_scroll

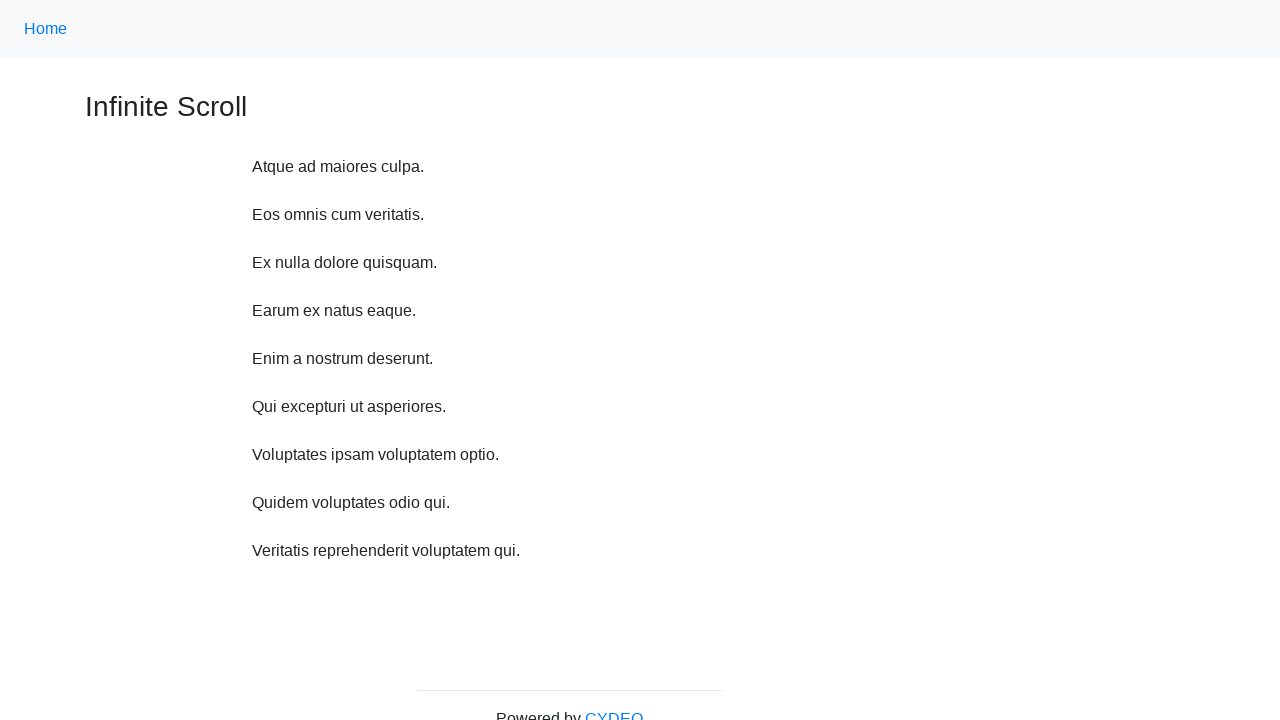

Waited 1 second before scrolling down
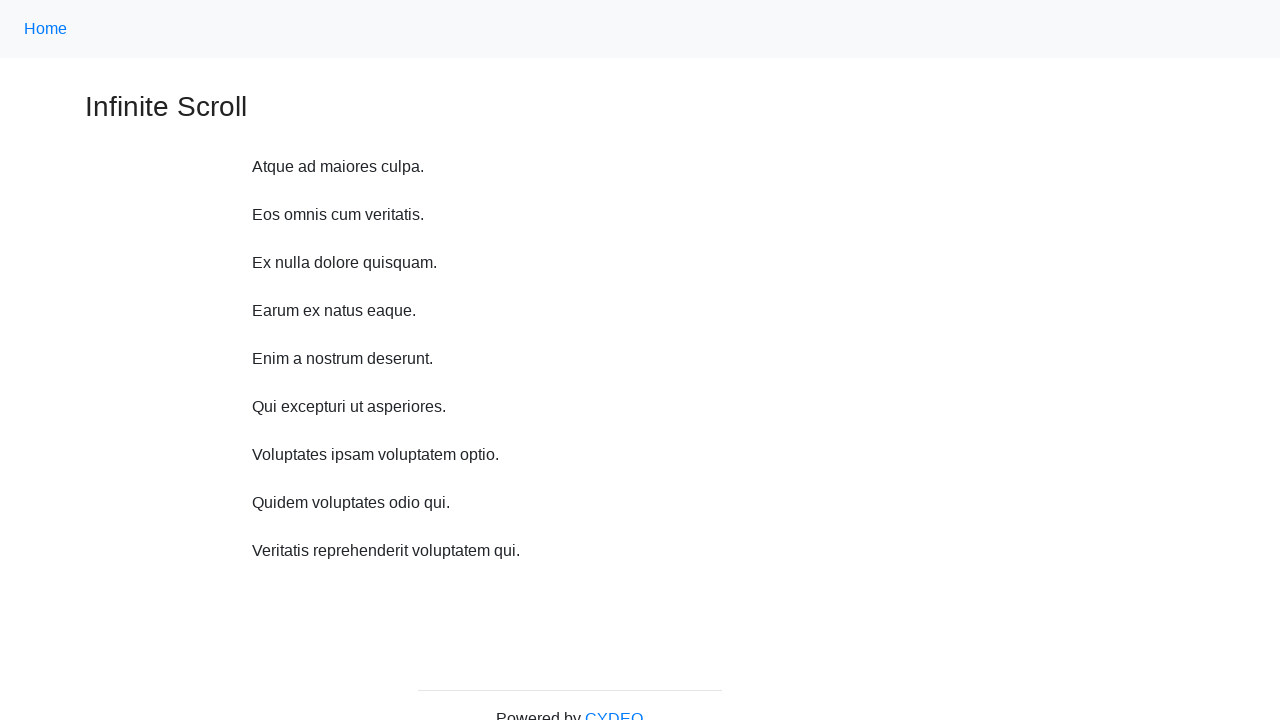

Scrolled down 750 pixels (iteration 1 of 10)
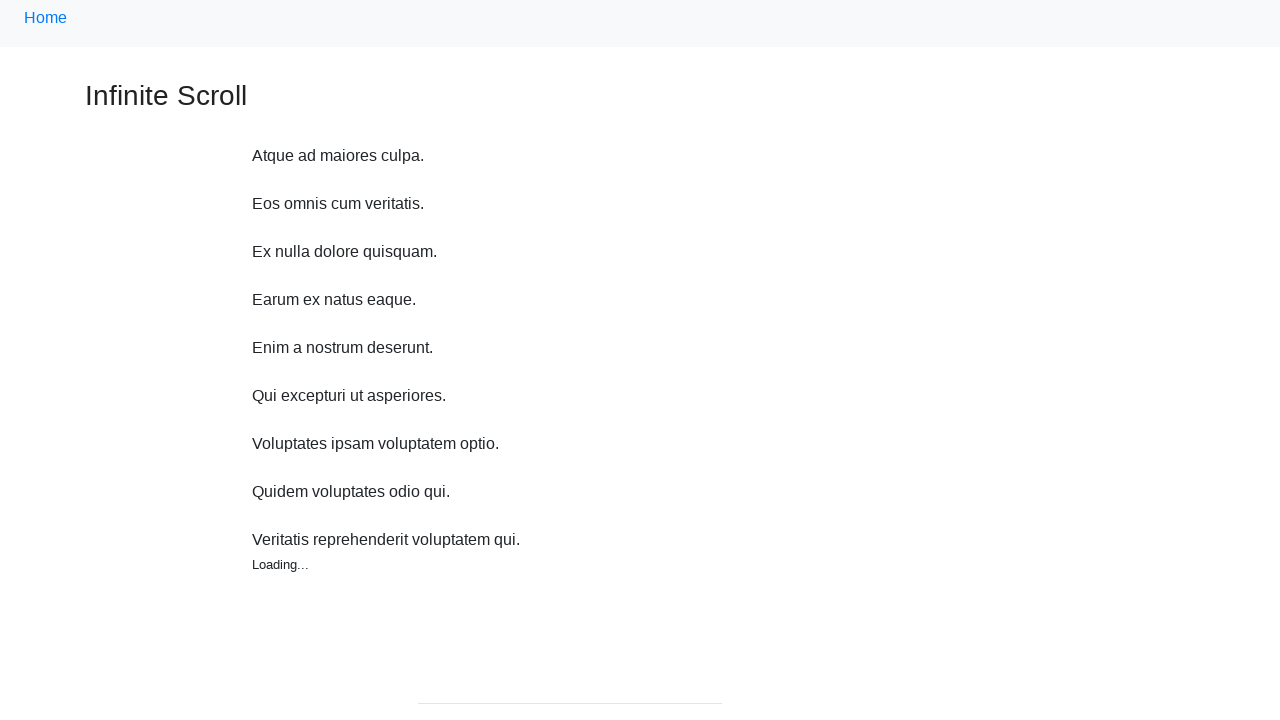

Waited 1 second before scrolling down
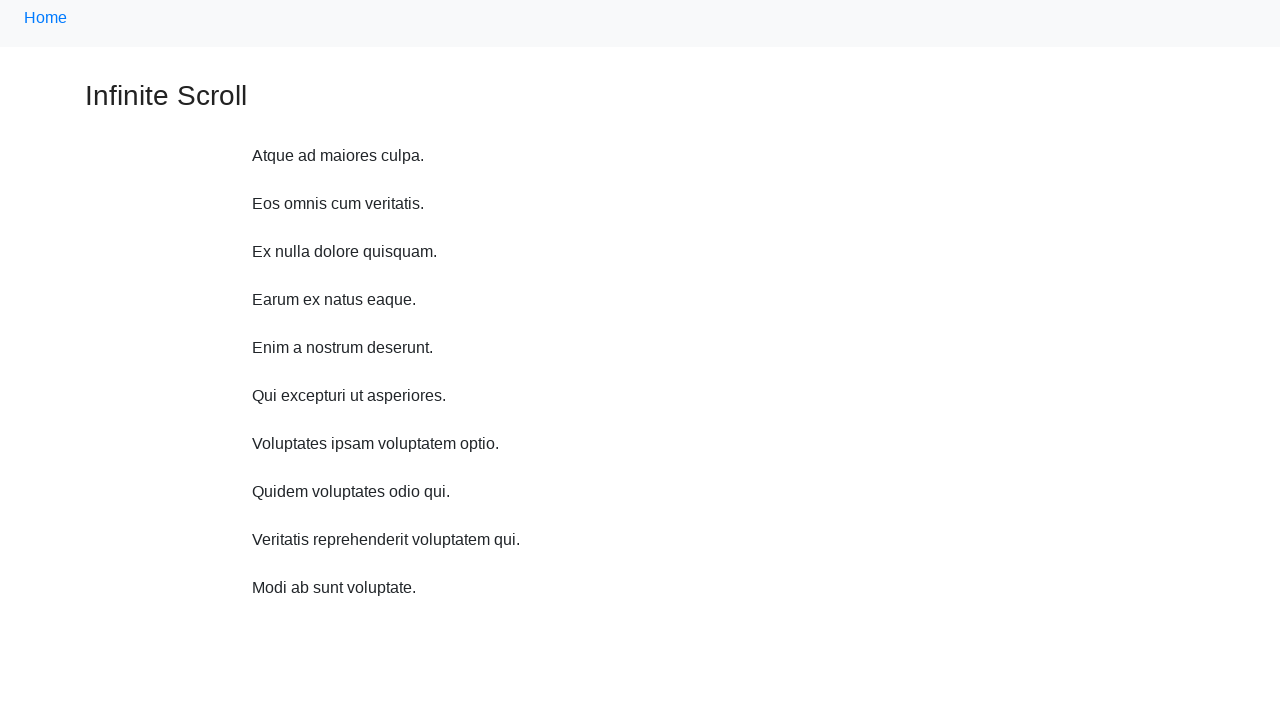

Scrolled down 750 pixels (iteration 2 of 10)
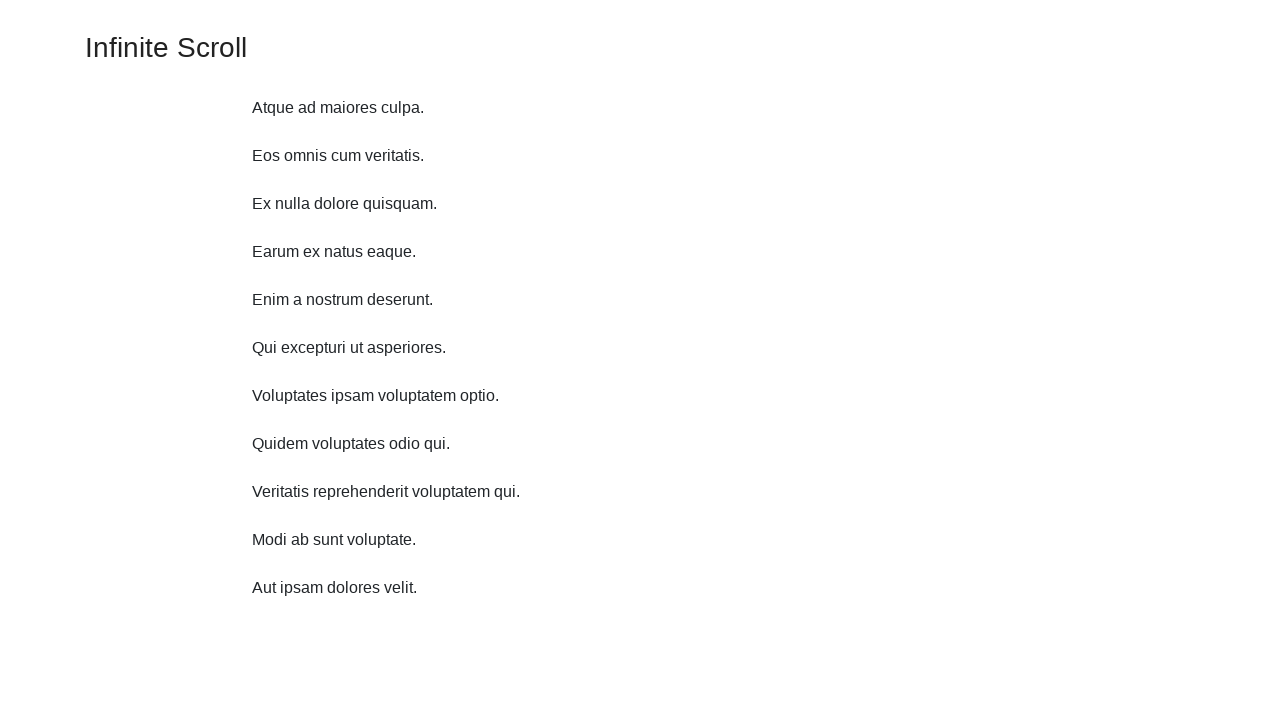

Waited 1 second before scrolling down
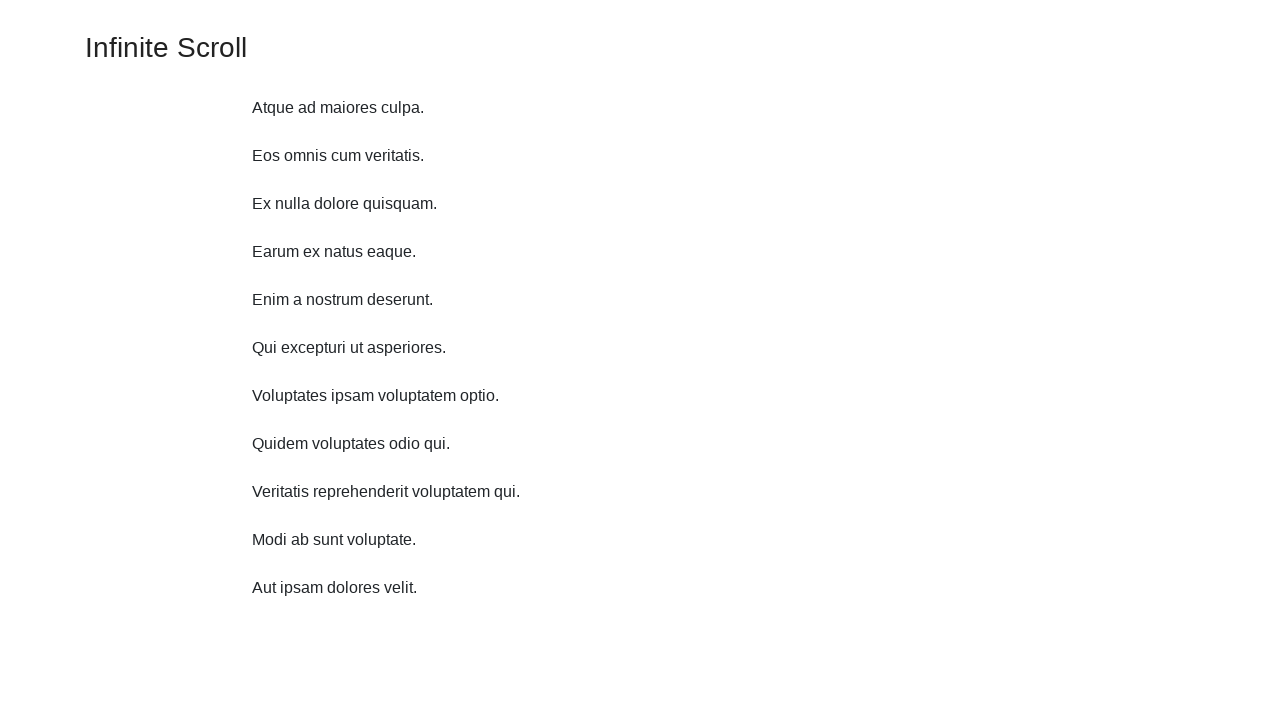

Scrolled down 750 pixels (iteration 3 of 10)
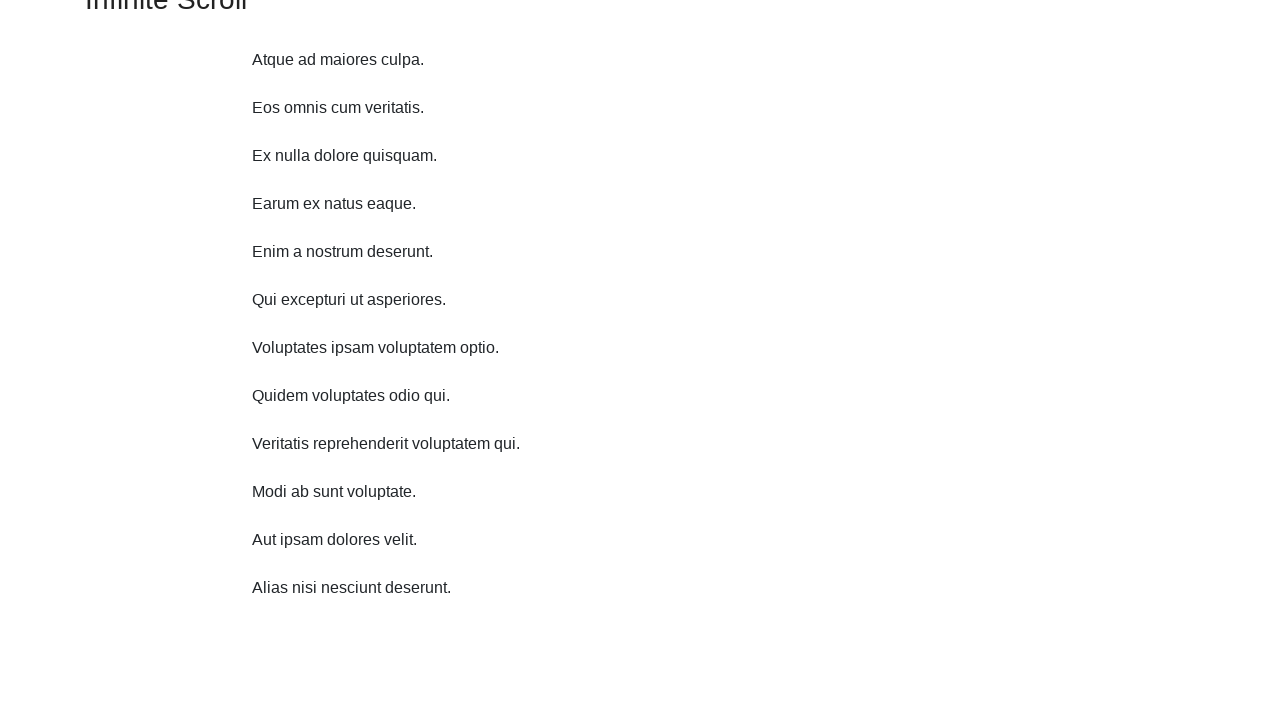

Waited 1 second before scrolling down
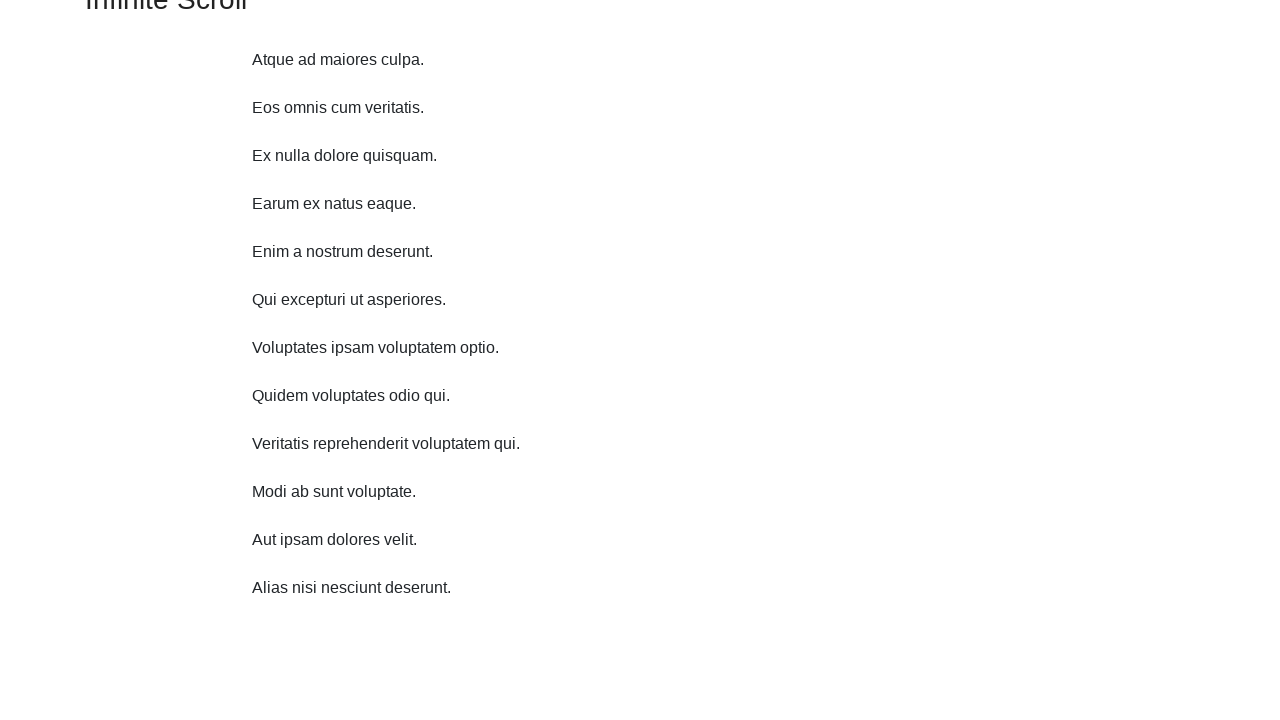

Scrolled down 750 pixels (iteration 4 of 10)
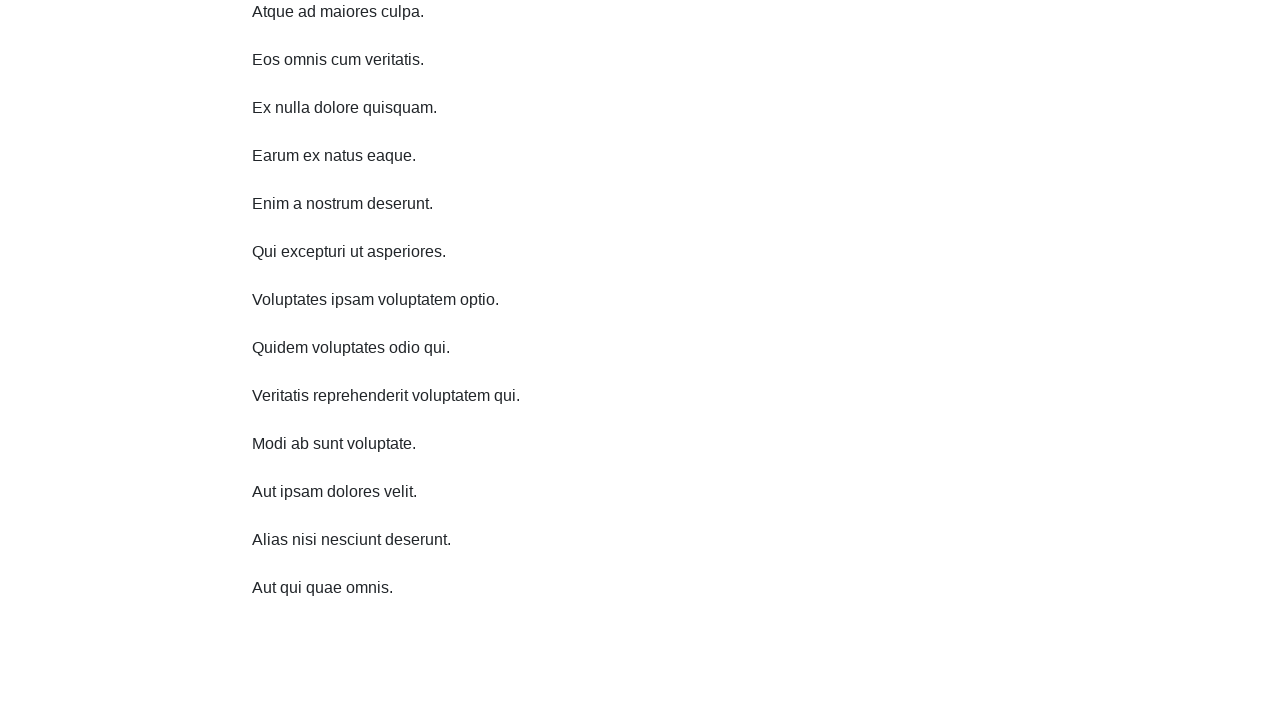

Waited 1 second before scrolling down
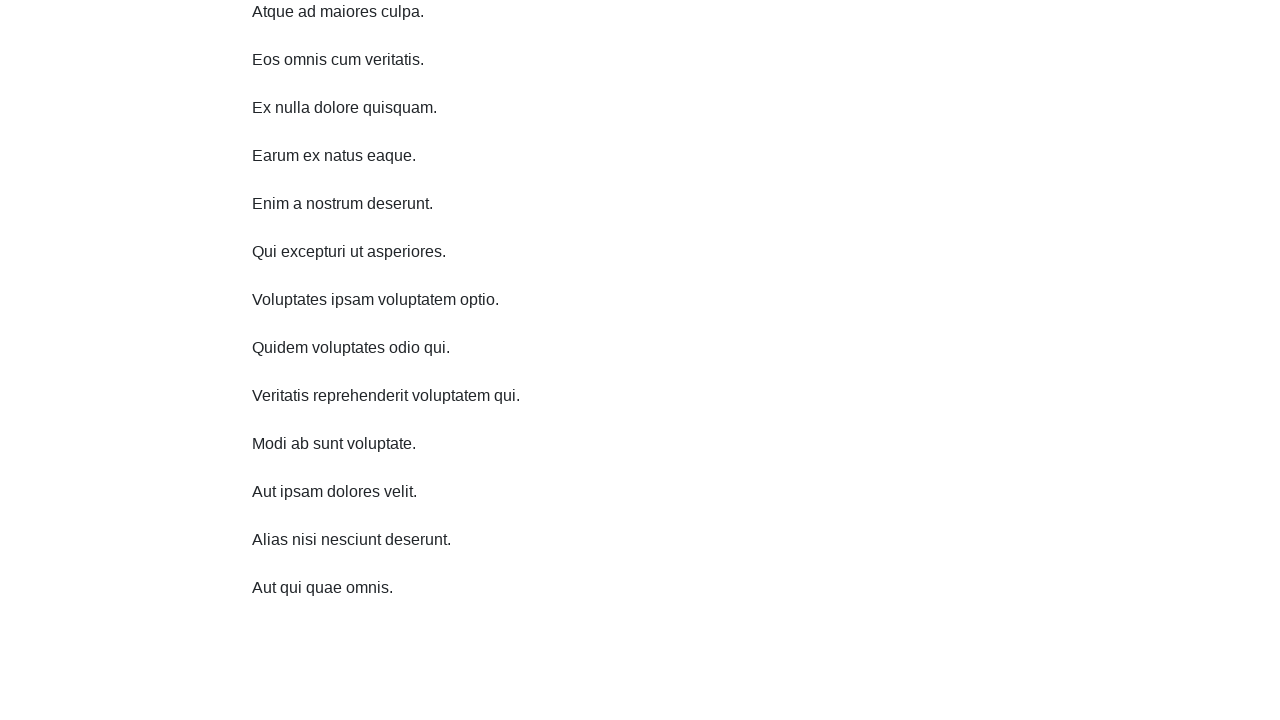

Scrolled down 750 pixels (iteration 5 of 10)
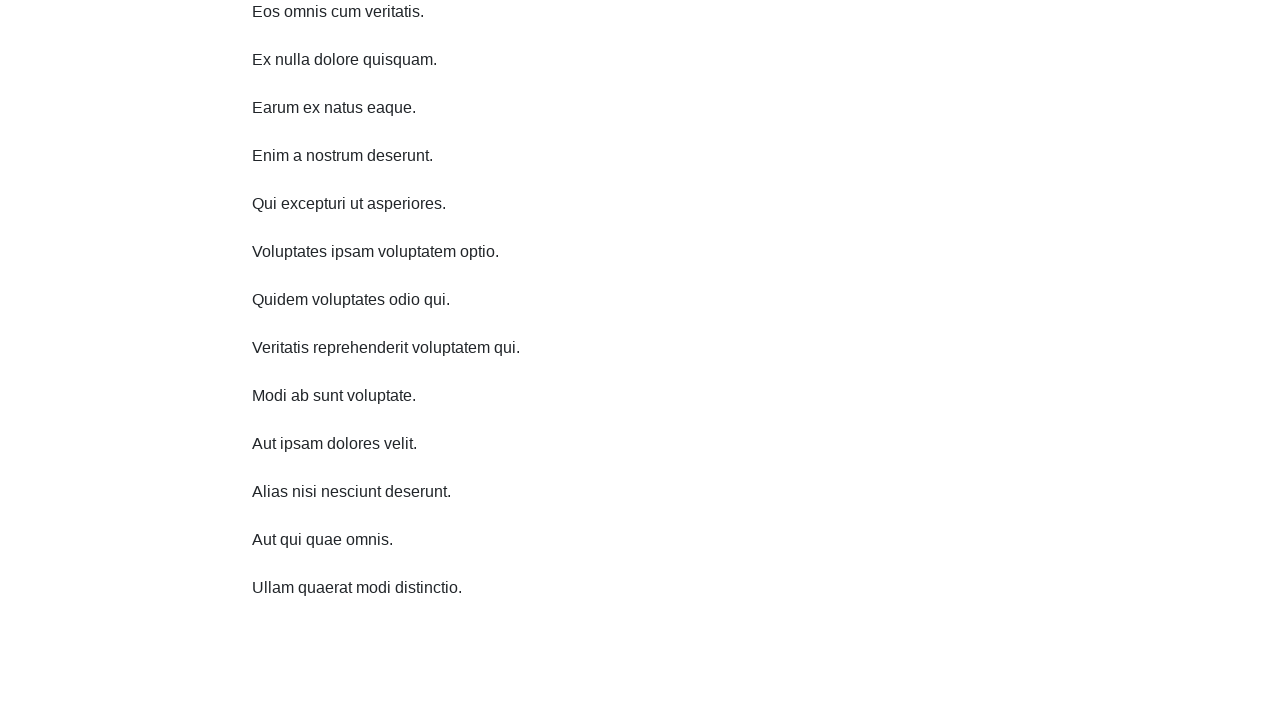

Waited 1 second before scrolling down
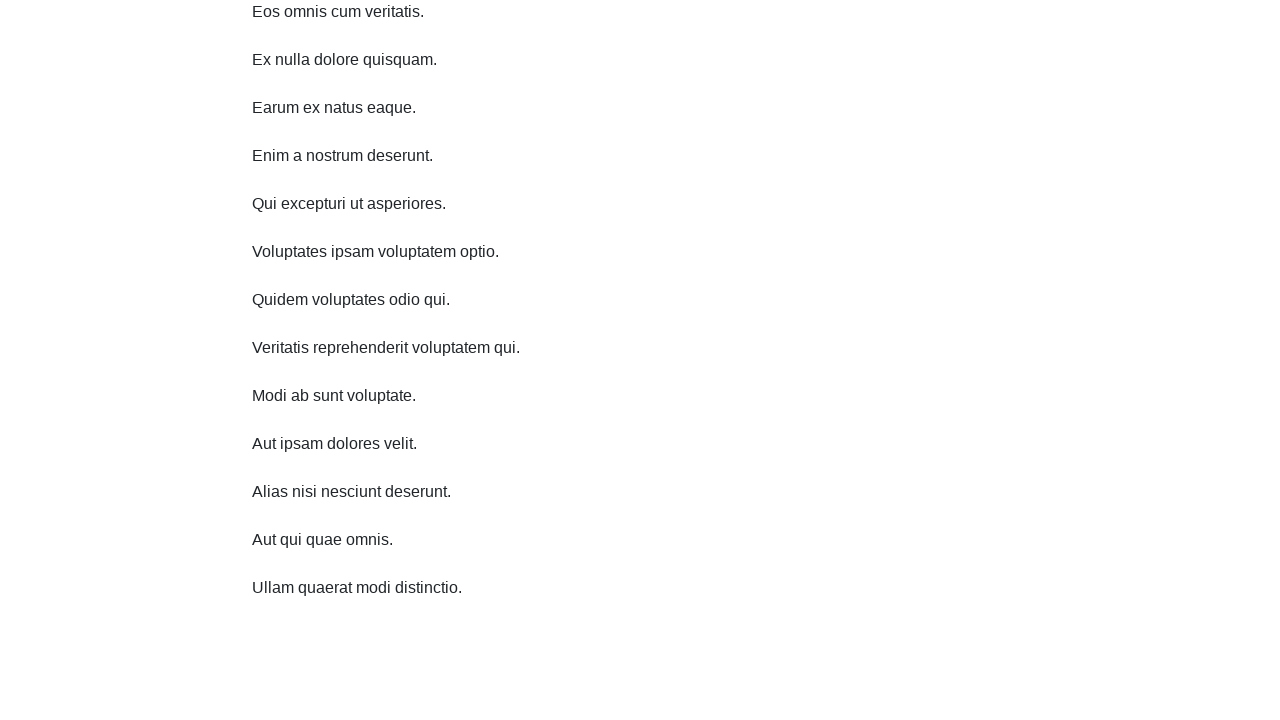

Scrolled down 750 pixels (iteration 6 of 10)
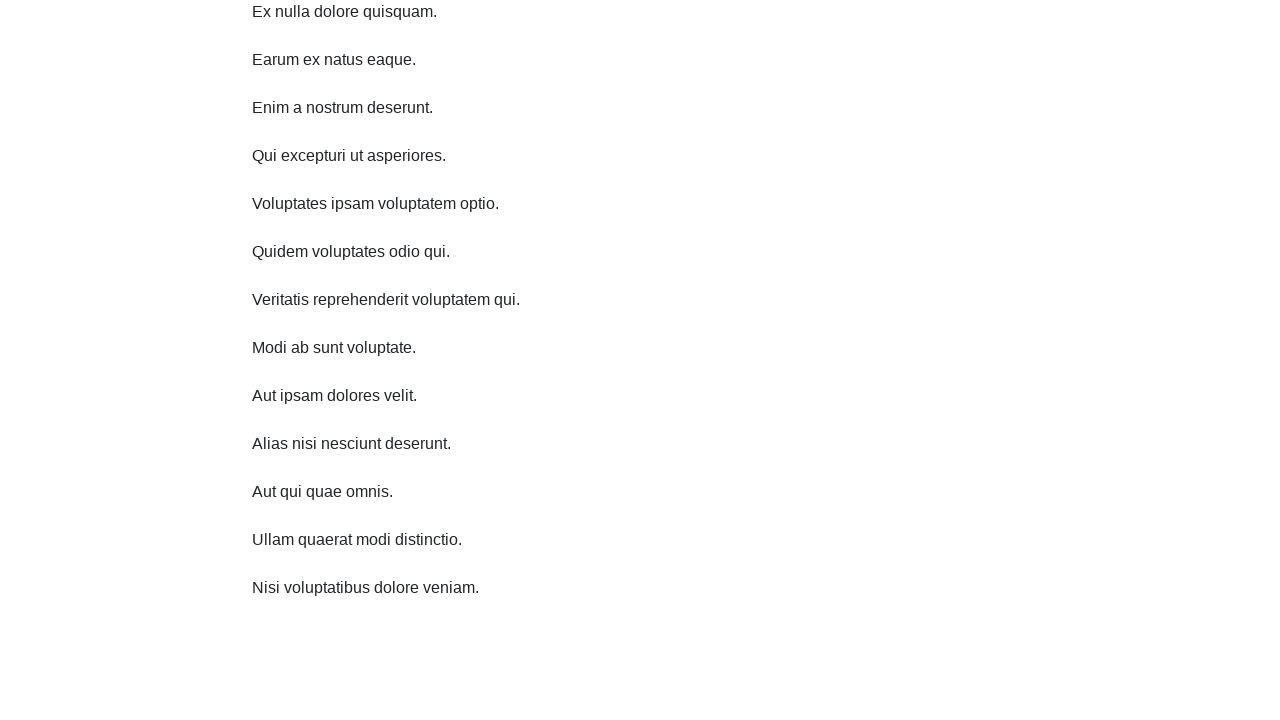

Waited 1 second before scrolling down
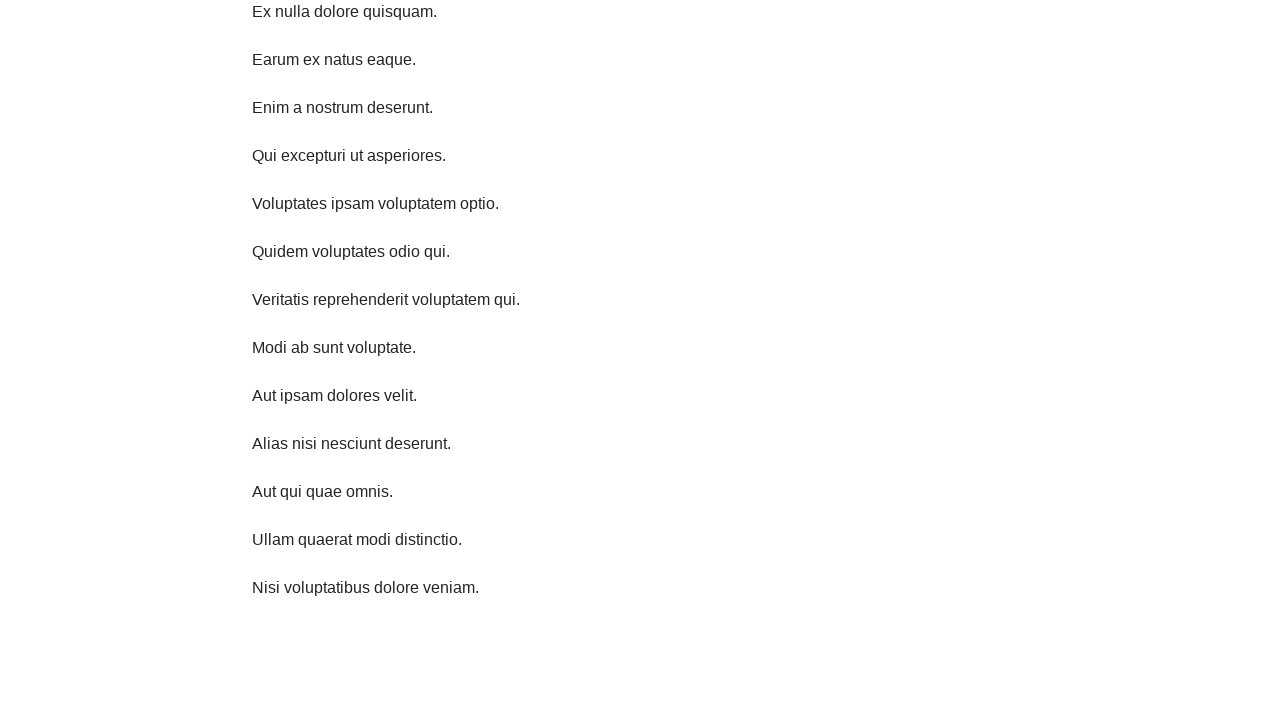

Scrolled down 750 pixels (iteration 7 of 10)
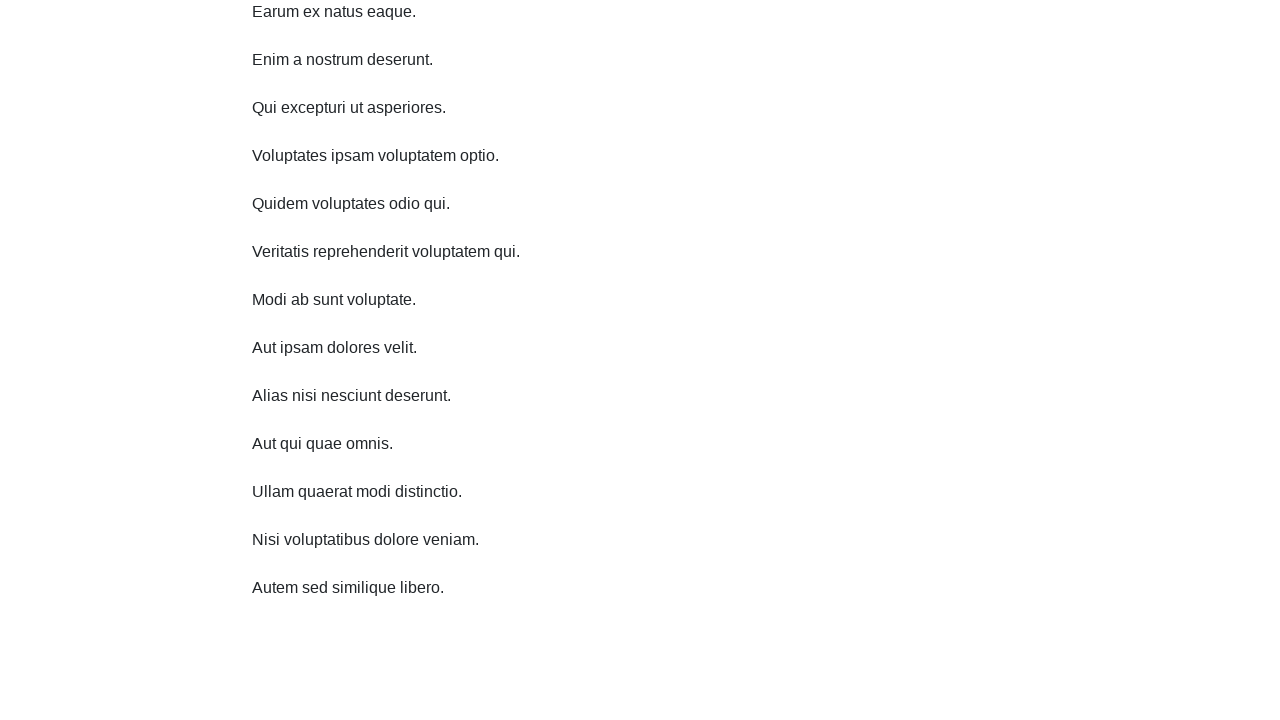

Waited 1 second before scrolling down
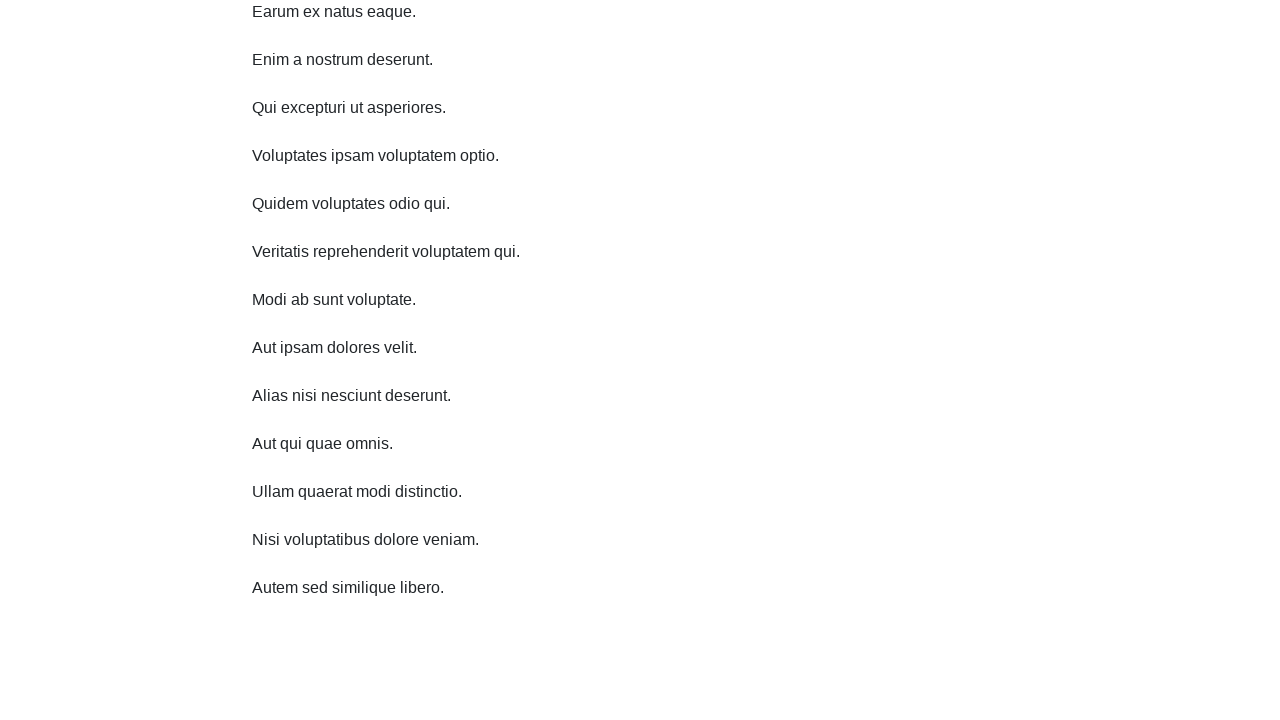

Scrolled down 750 pixels (iteration 8 of 10)
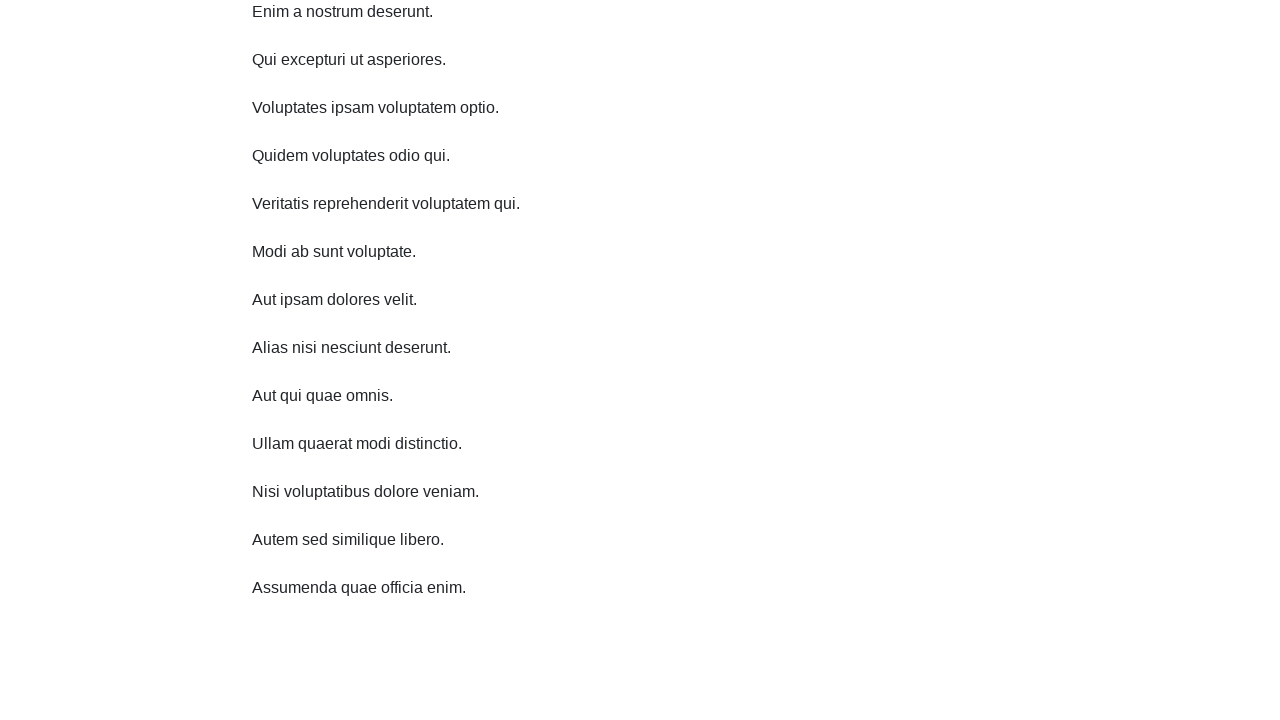

Waited 1 second before scrolling down
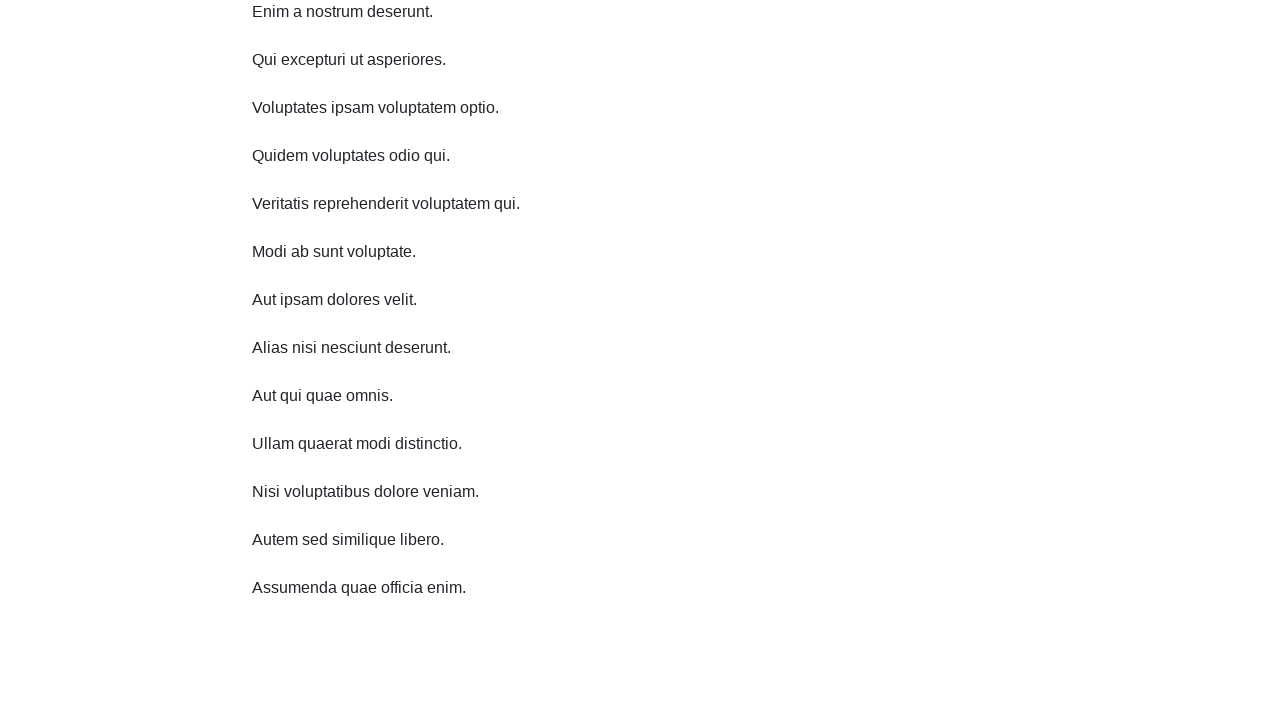

Scrolled down 750 pixels (iteration 9 of 10)
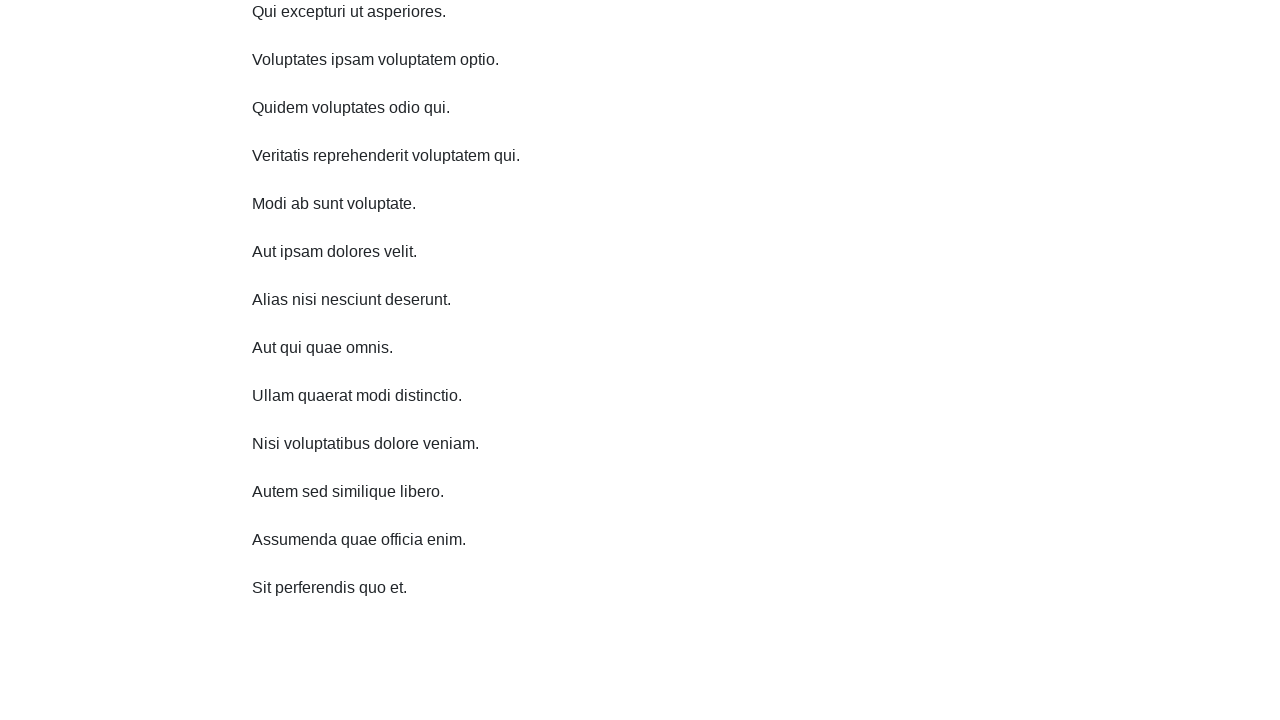

Waited 1 second before scrolling down
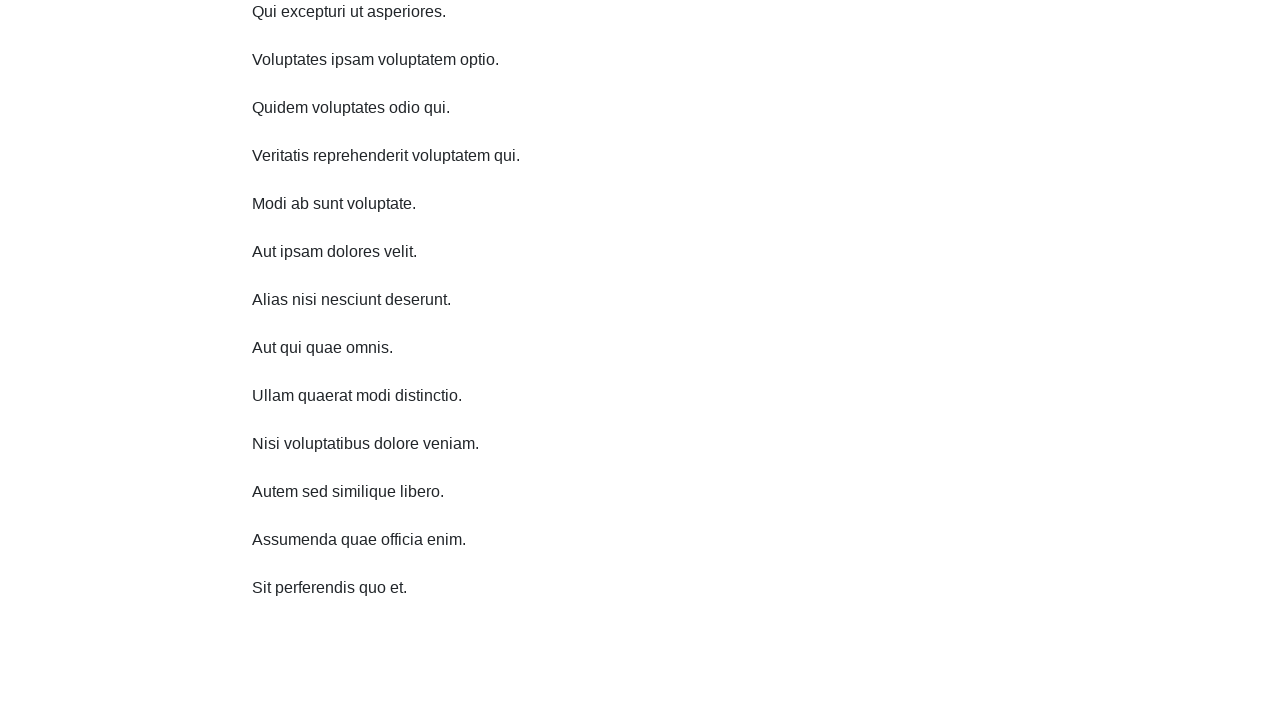

Scrolled down 750 pixels (iteration 10 of 10)
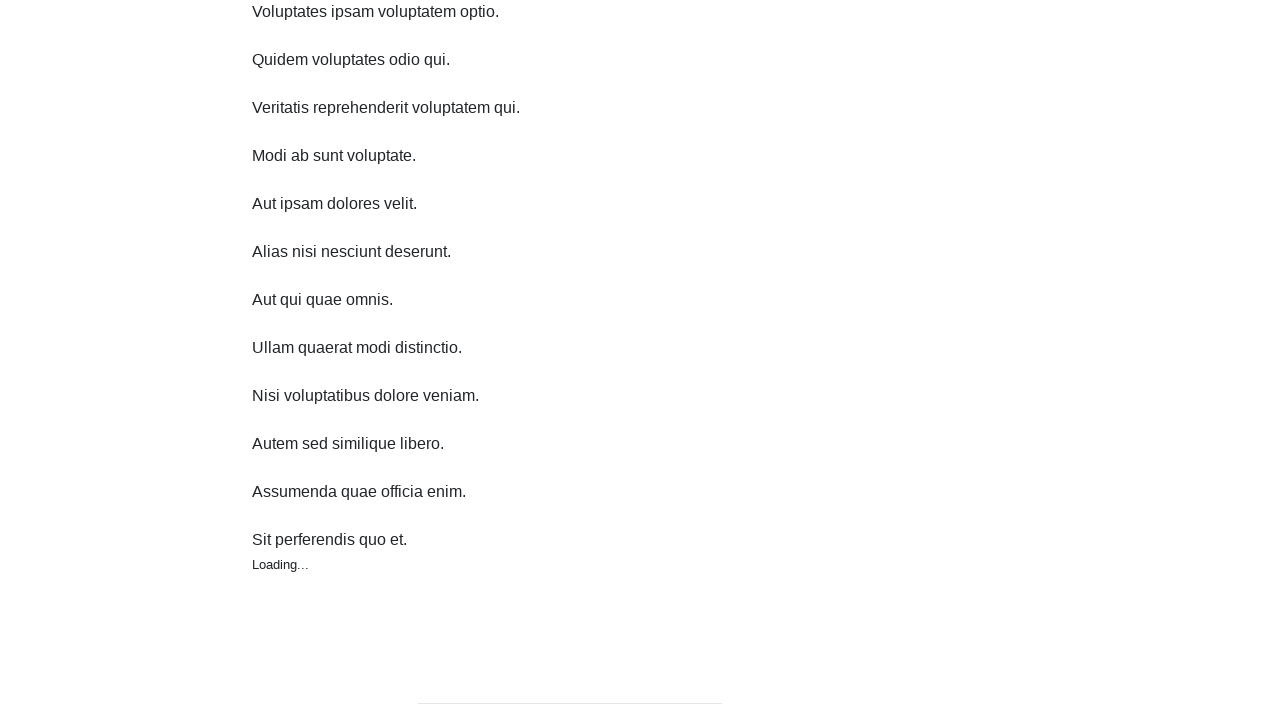

Waited 1 second before scrolling up
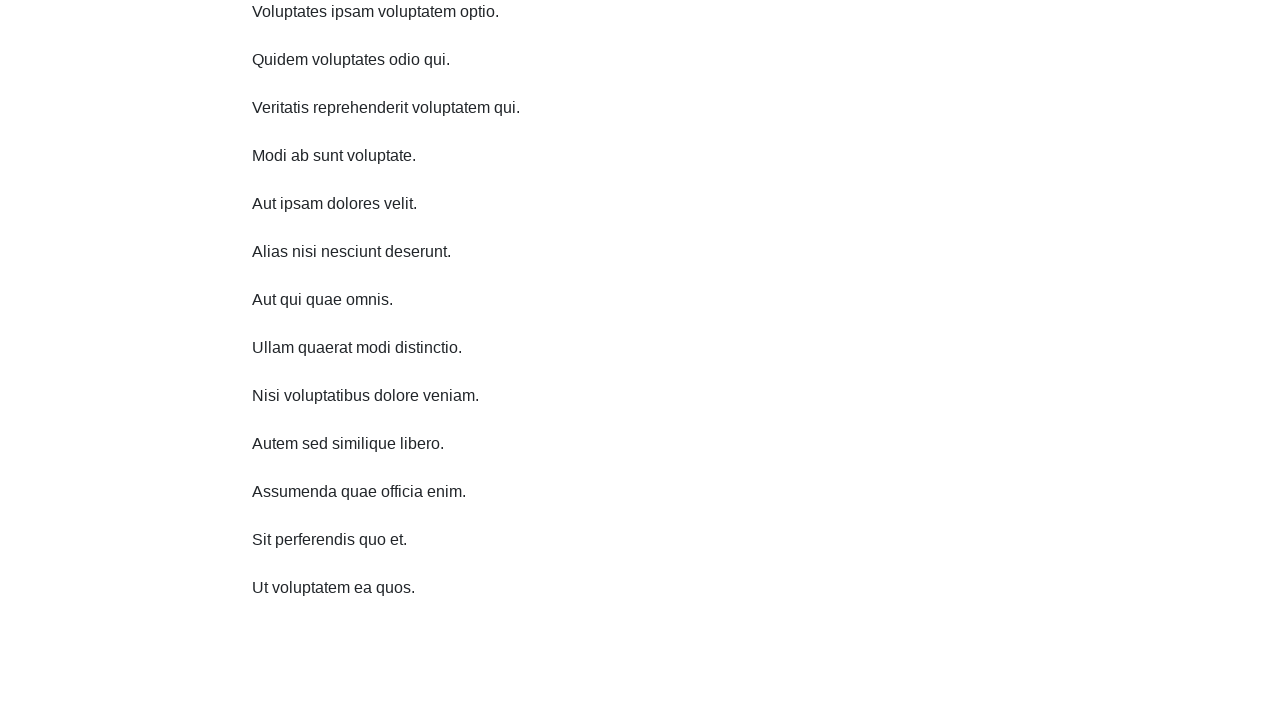

Scrolled up 750 pixels (iteration 1 of 10)
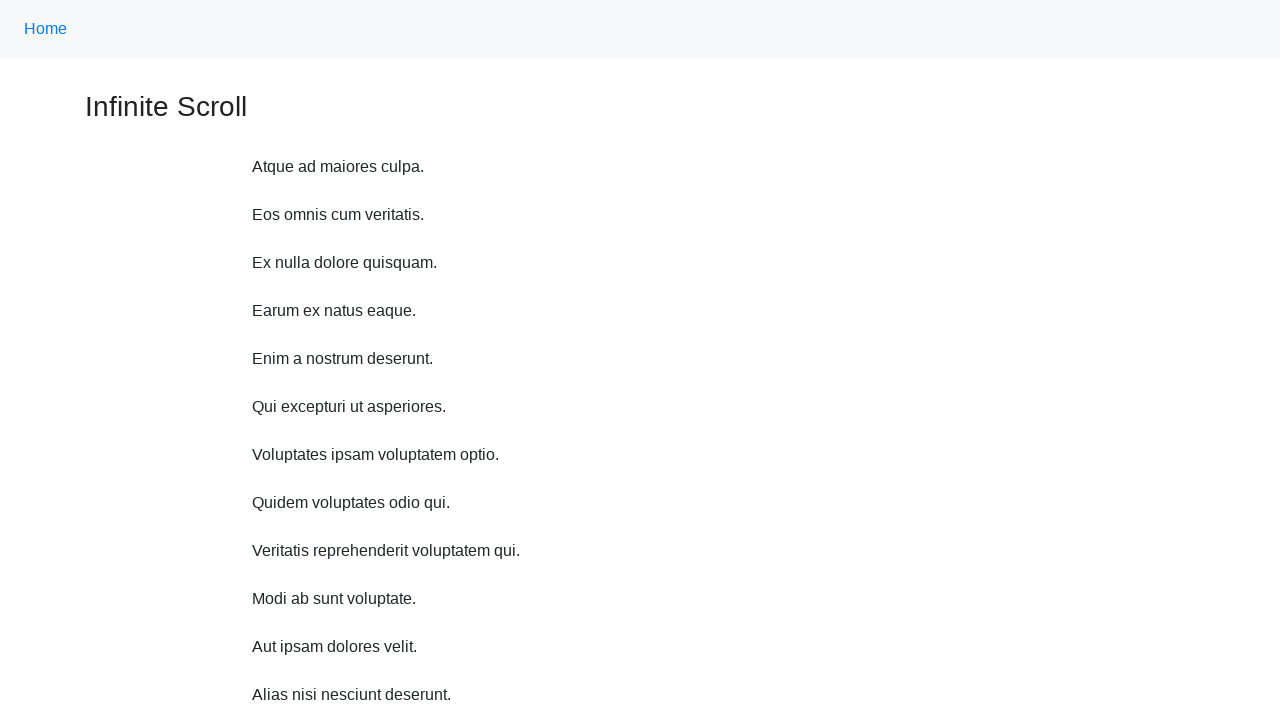

Waited 1 second before scrolling up
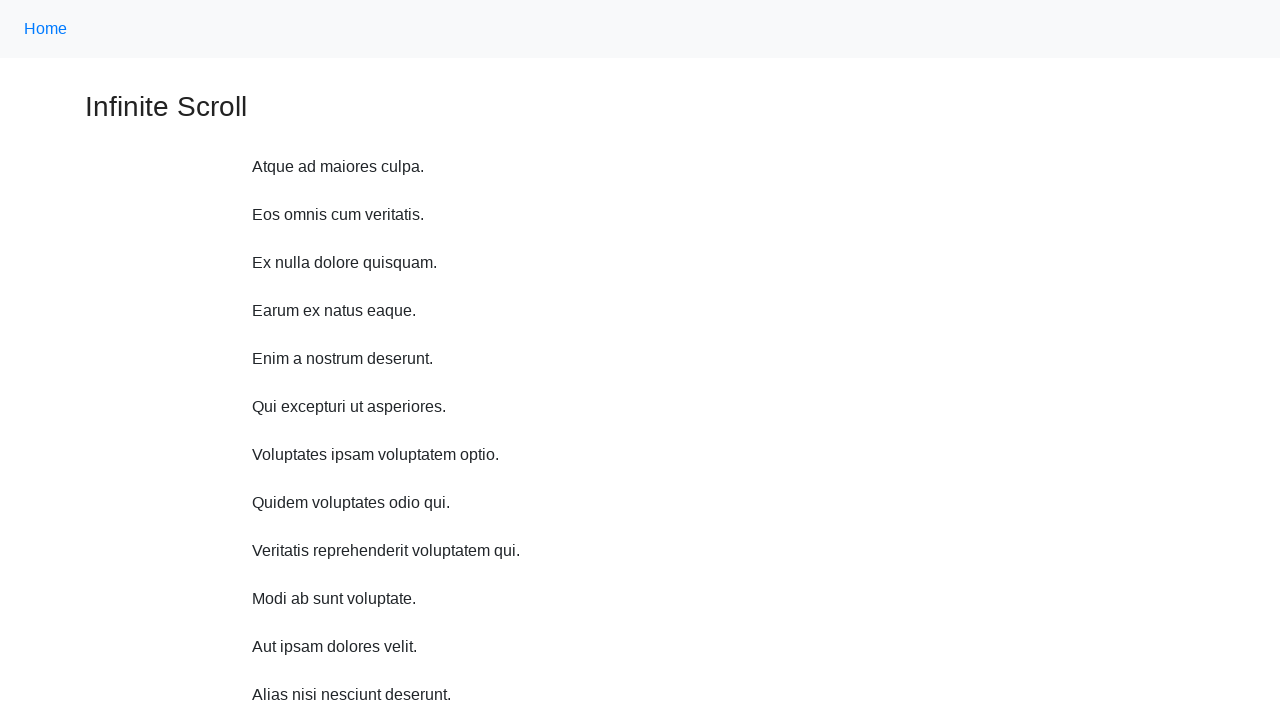

Scrolled up 750 pixels (iteration 2 of 10)
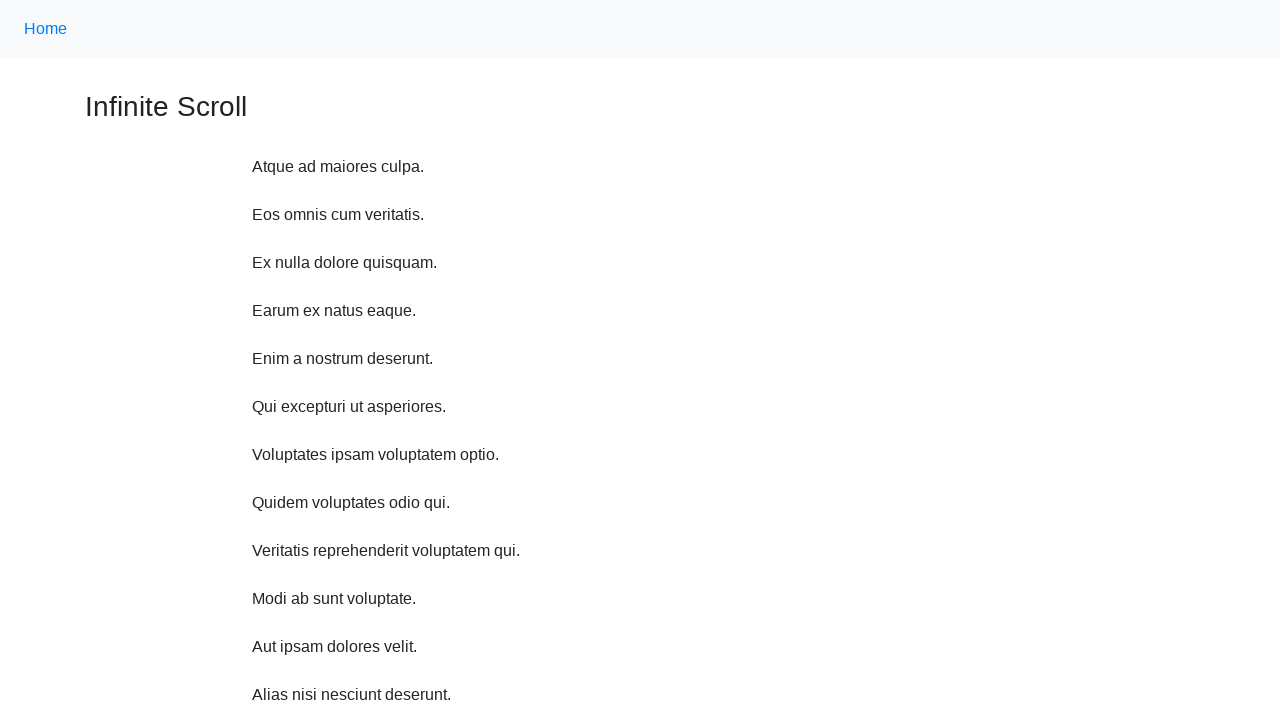

Waited 1 second before scrolling up
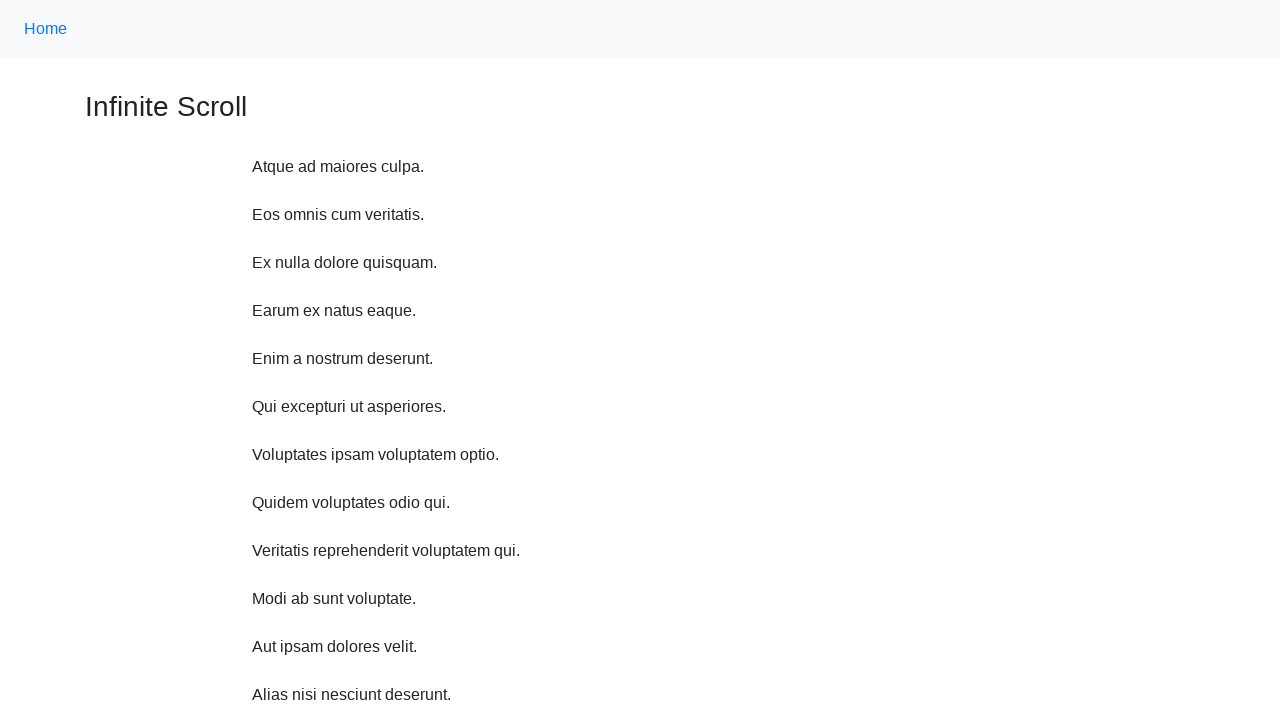

Scrolled up 750 pixels (iteration 3 of 10)
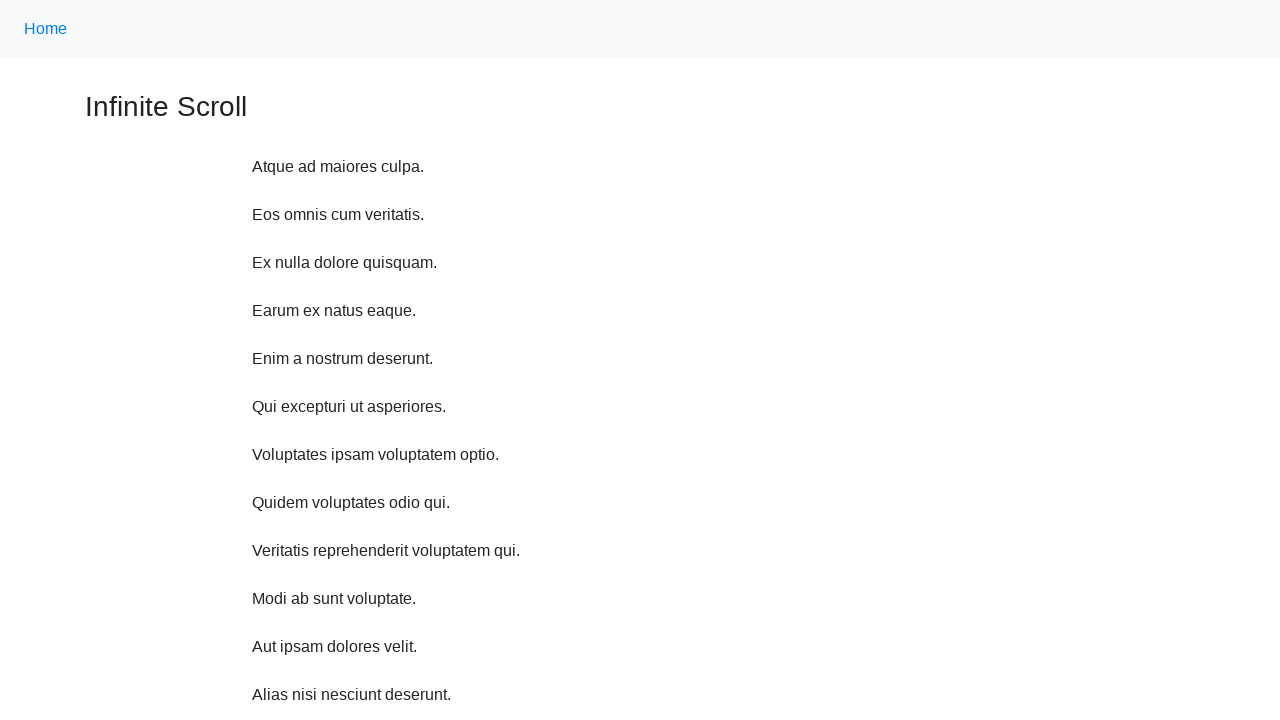

Waited 1 second before scrolling up
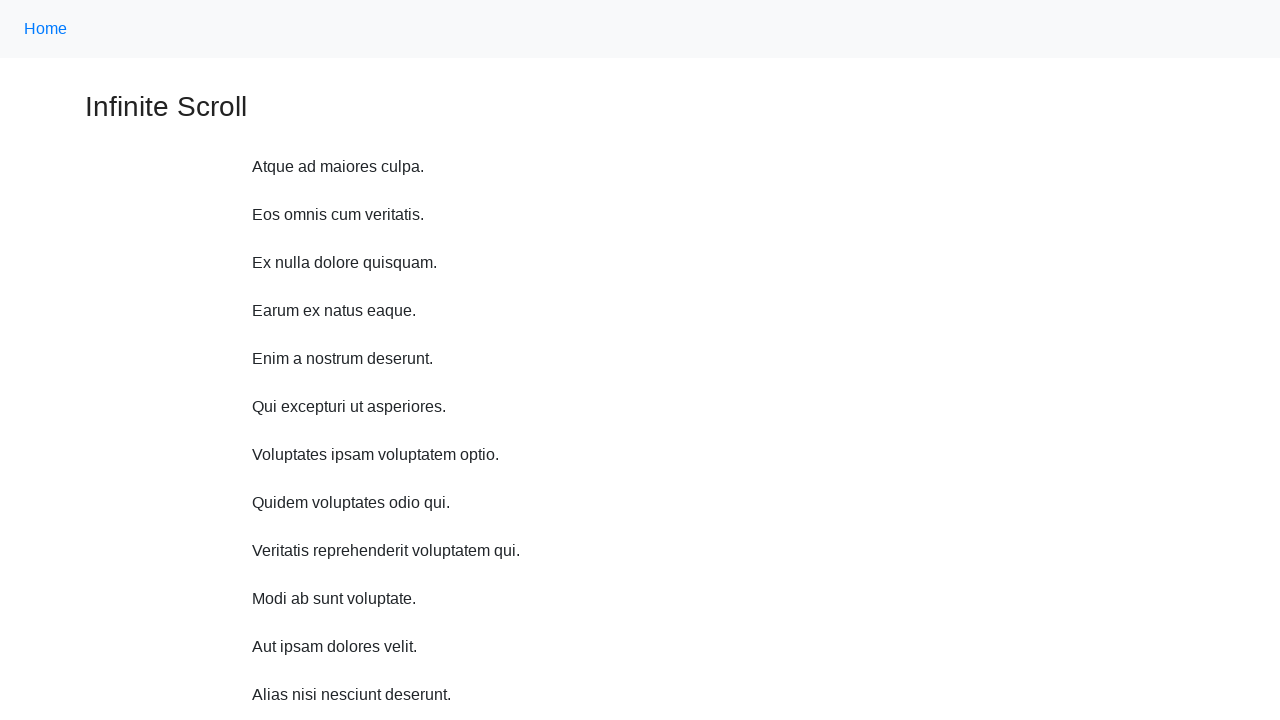

Scrolled up 750 pixels (iteration 4 of 10)
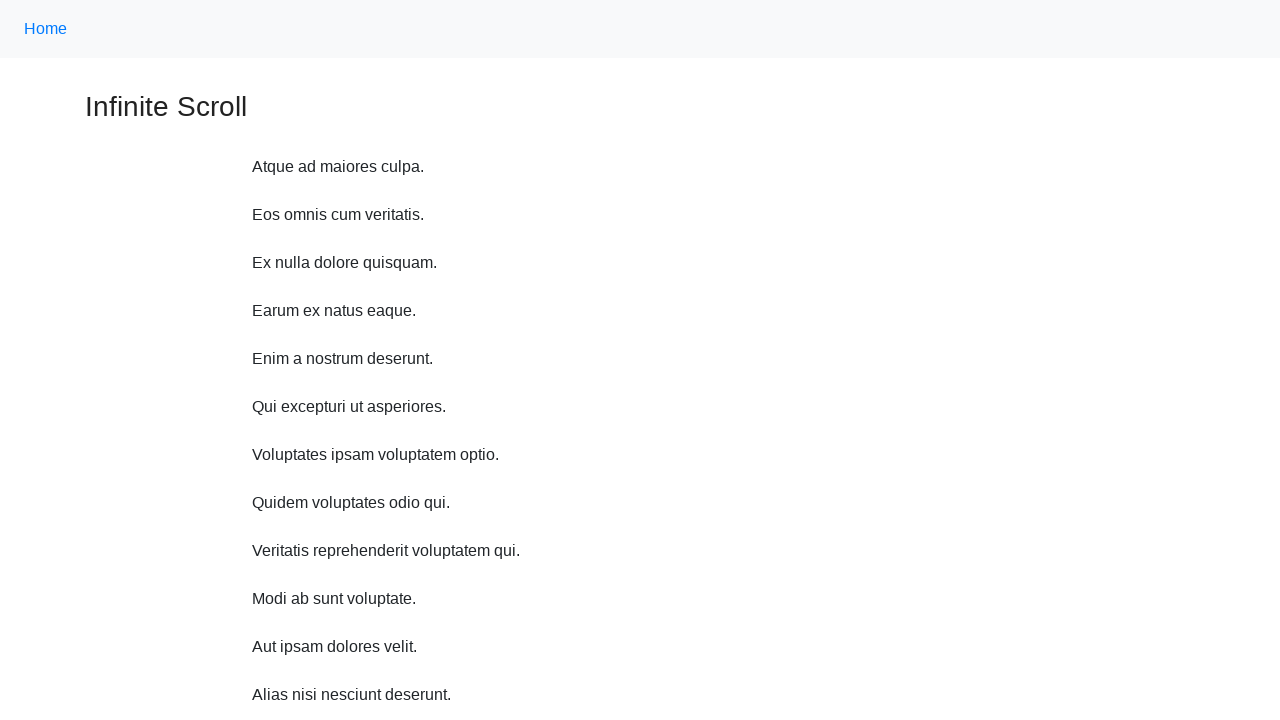

Waited 1 second before scrolling up
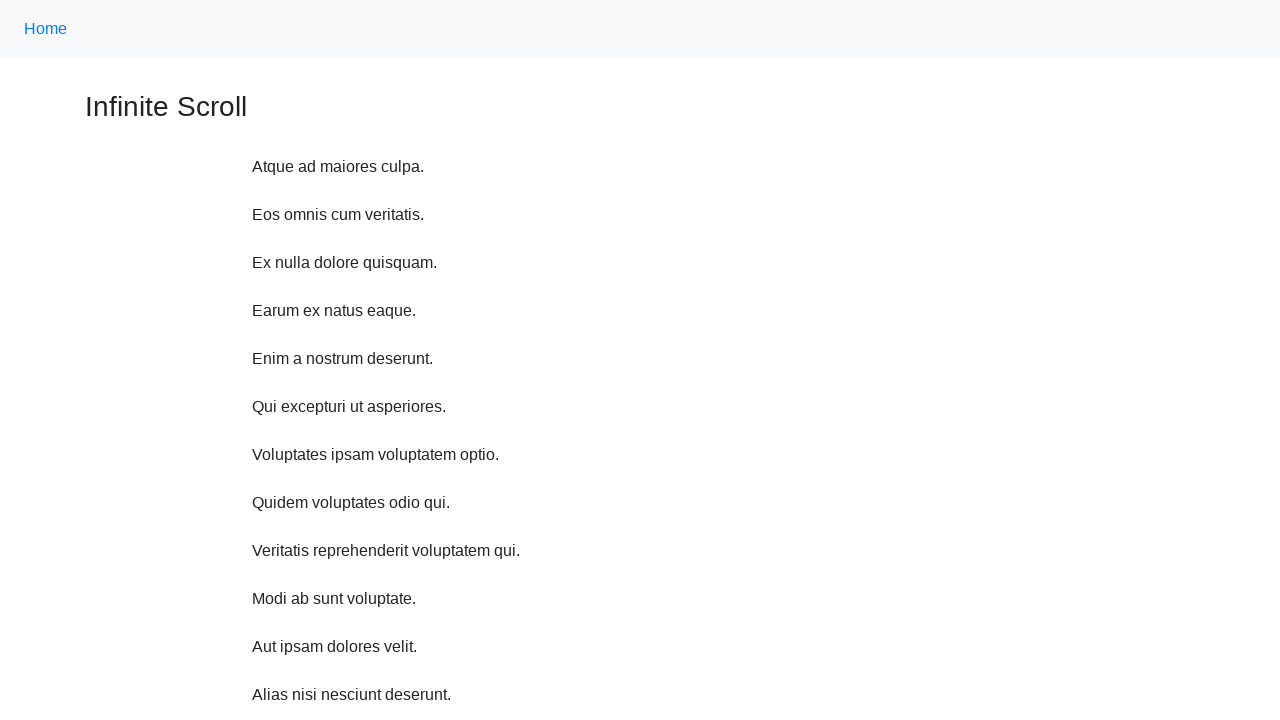

Scrolled up 750 pixels (iteration 5 of 10)
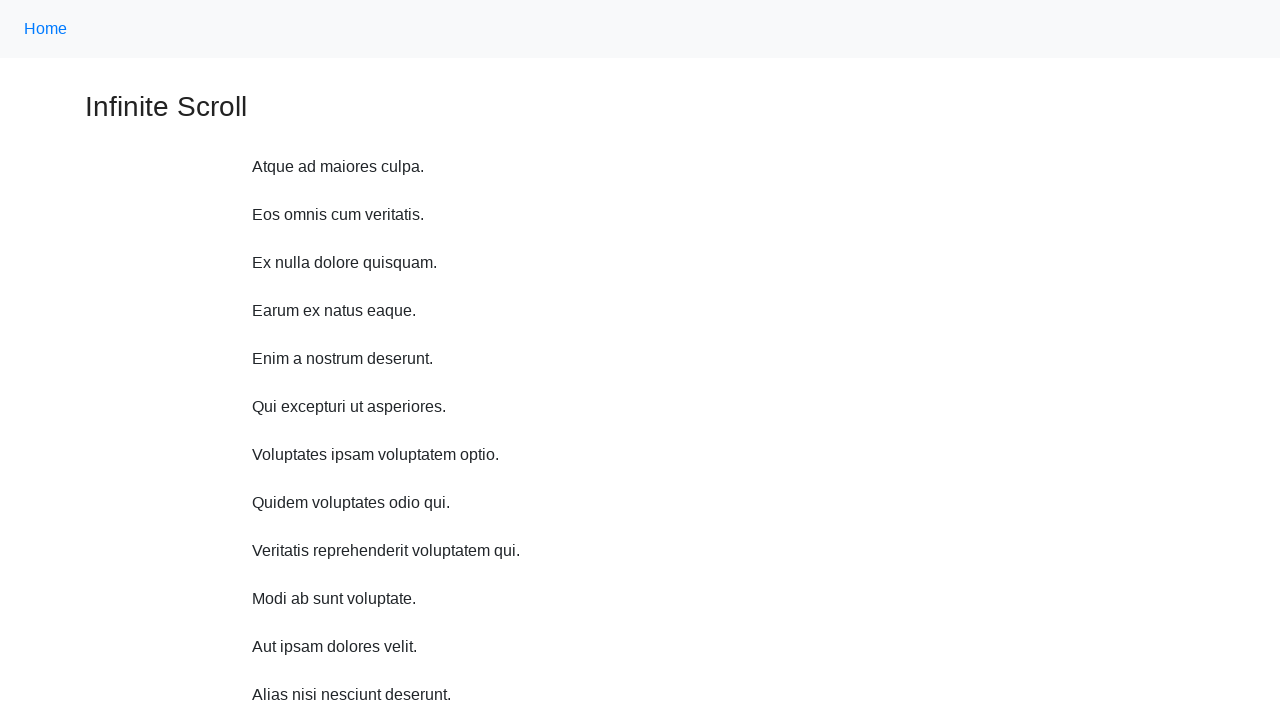

Waited 1 second before scrolling up
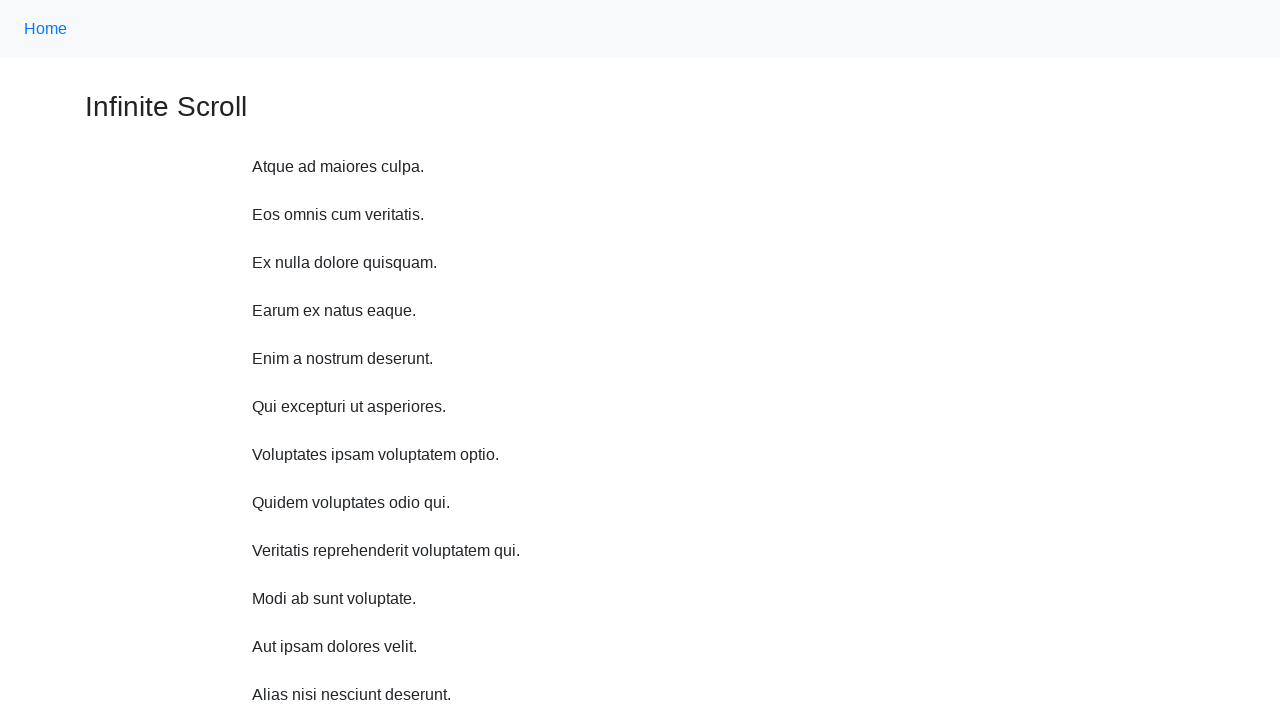

Scrolled up 750 pixels (iteration 6 of 10)
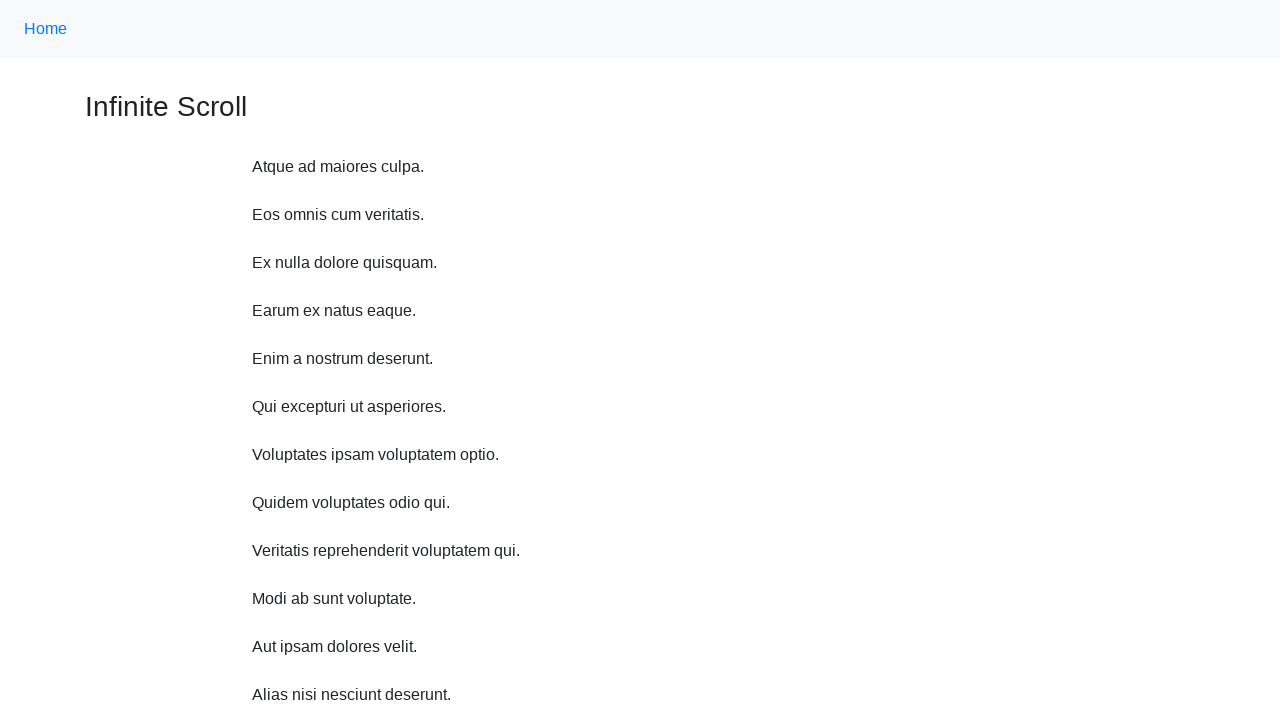

Waited 1 second before scrolling up
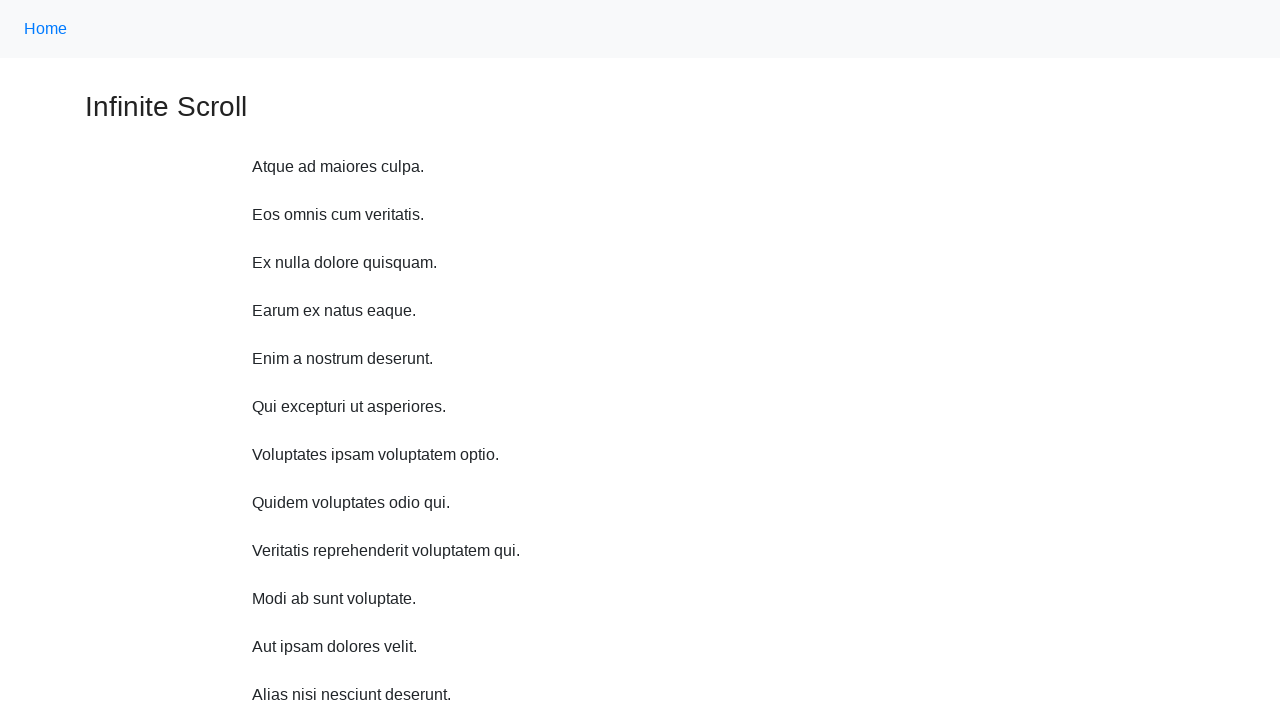

Scrolled up 750 pixels (iteration 7 of 10)
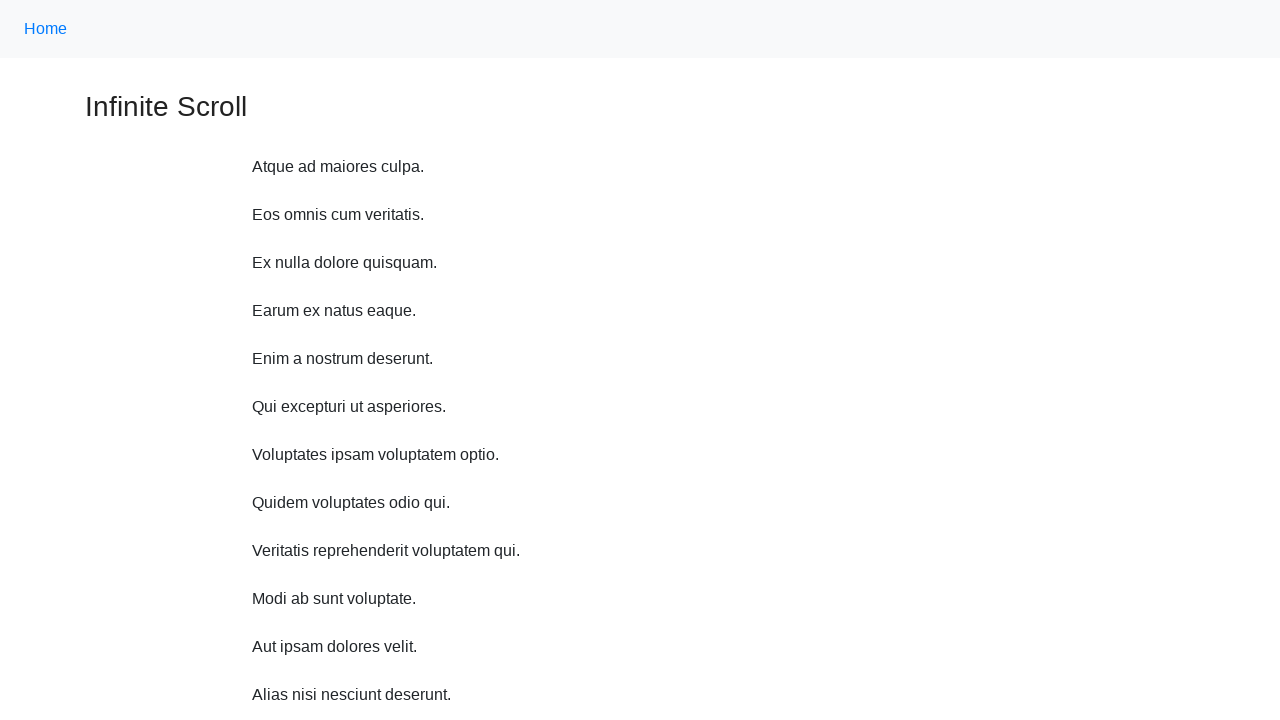

Waited 1 second before scrolling up
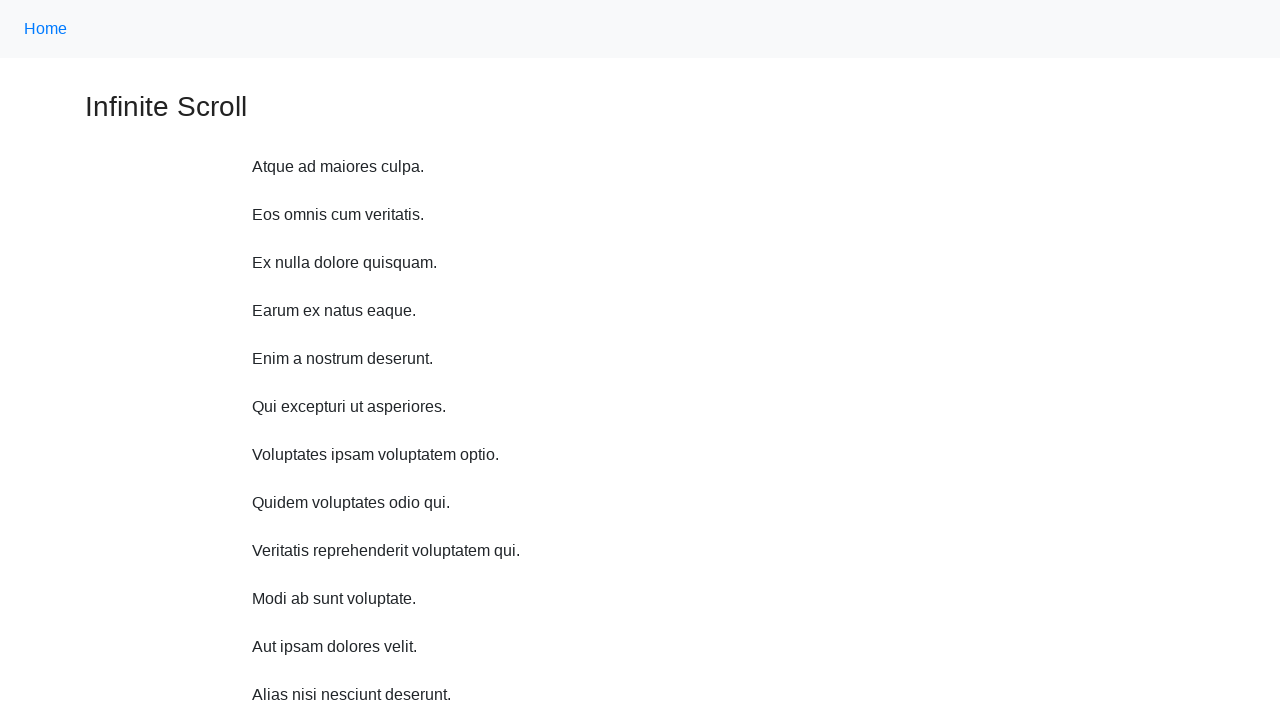

Scrolled up 750 pixels (iteration 8 of 10)
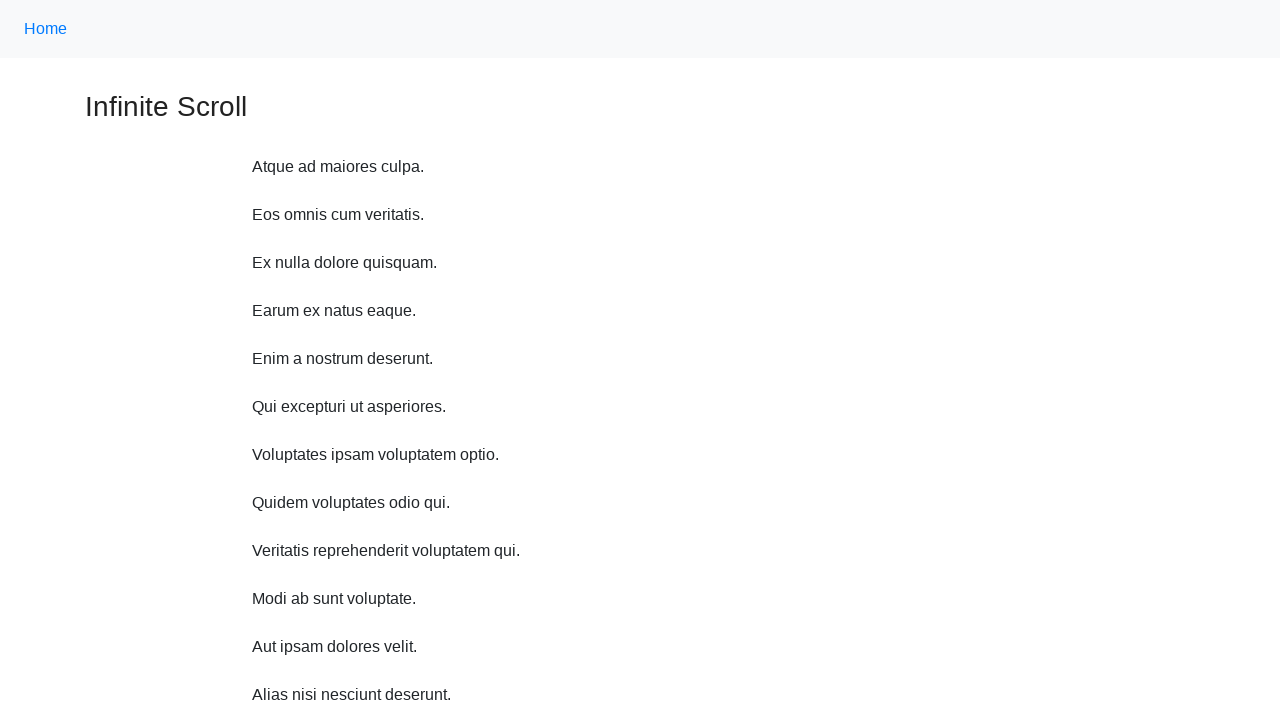

Waited 1 second before scrolling up
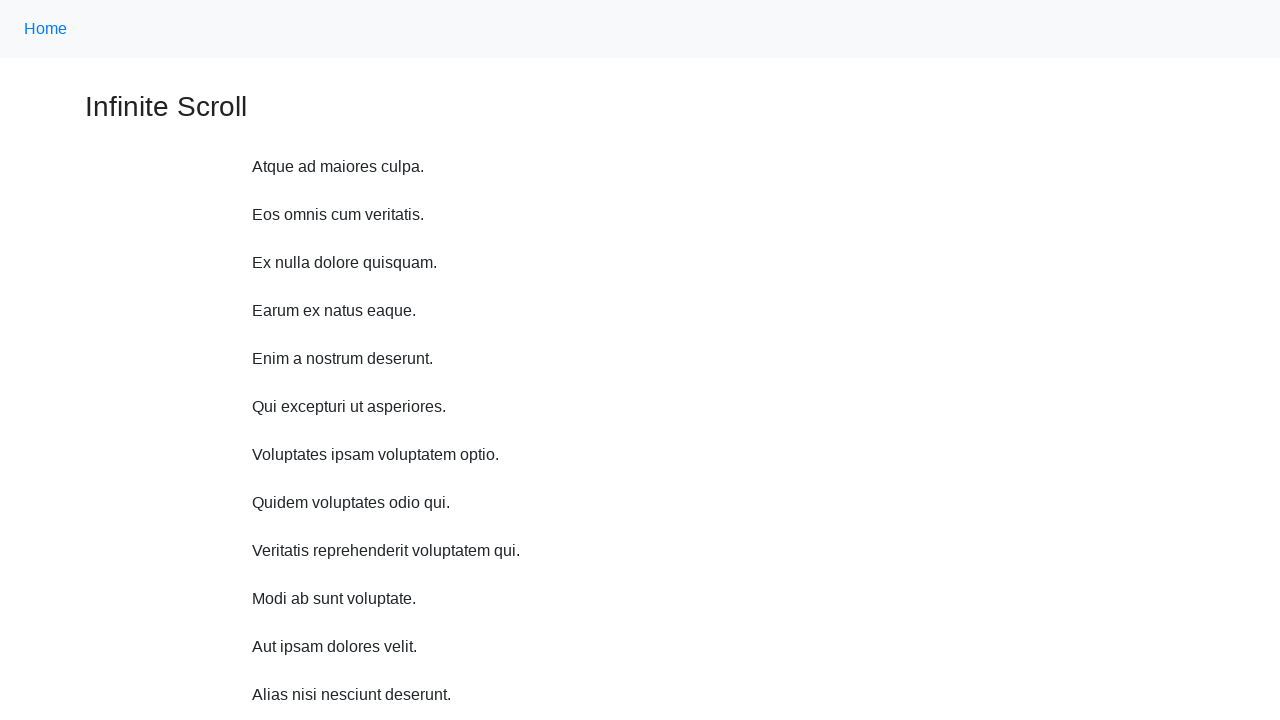

Scrolled up 750 pixels (iteration 9 of 10)
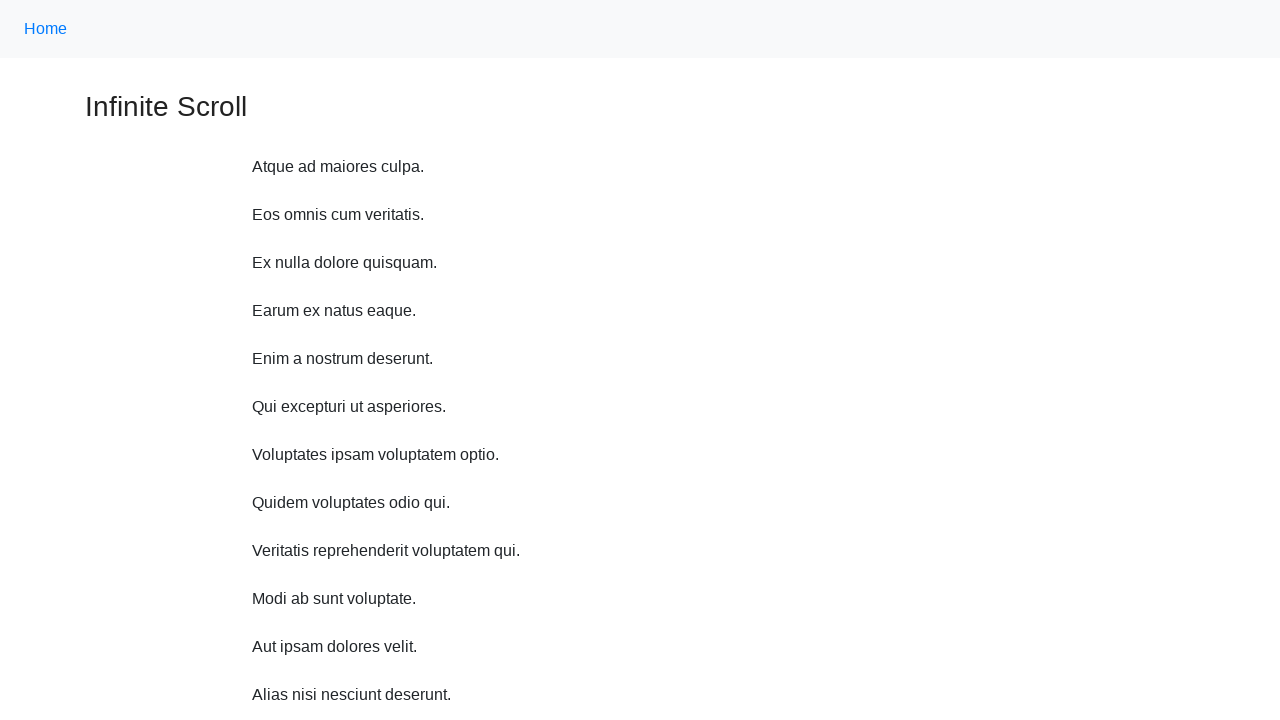

Waited 1 second before scrolling up
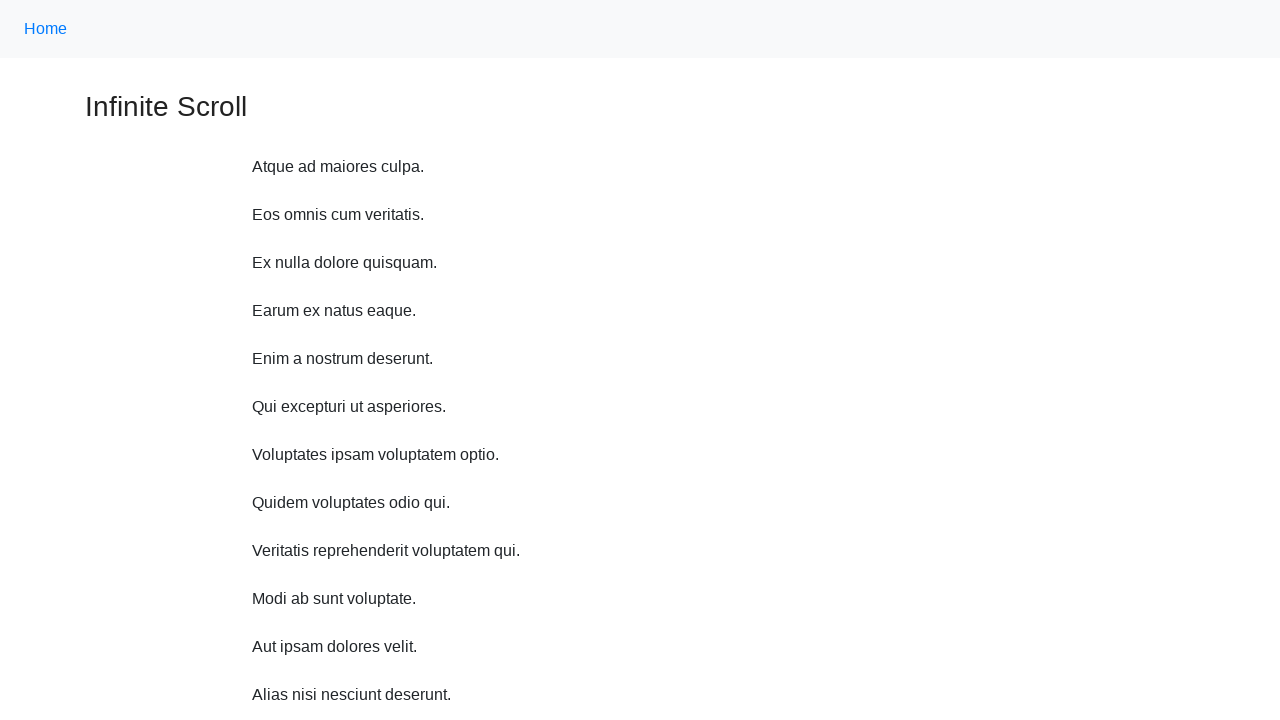

Scrolled up 750 pixels (iteration 10 of 10)
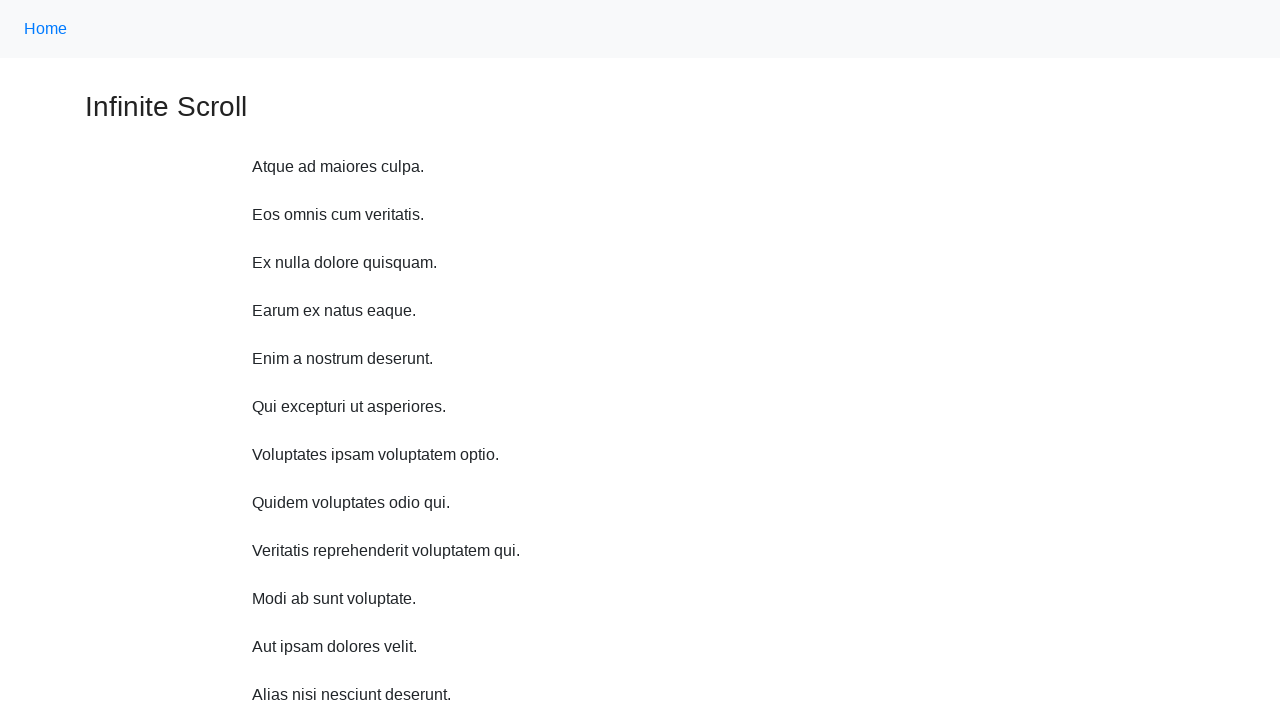

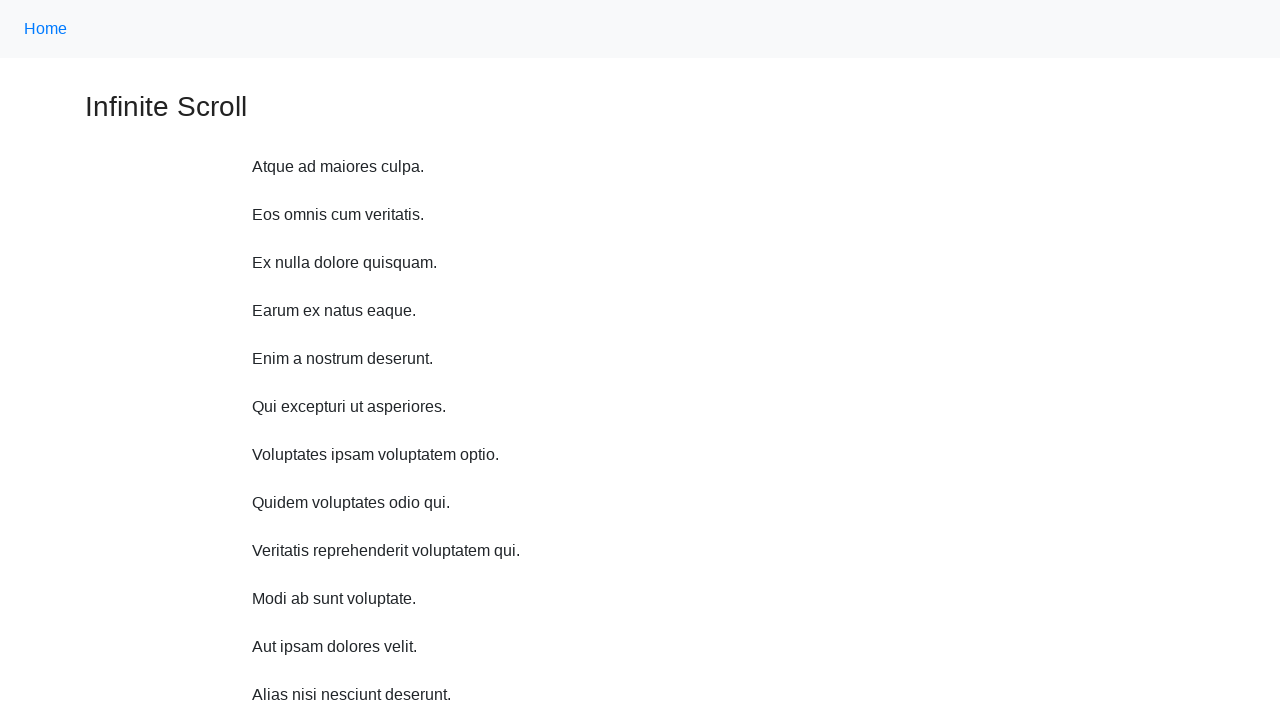